Automates playing the "1 to 50" speed clicking game by clicking numbered boxes in sequence from 1 to 50, then displays the completion time.

Starting URL: https://zzzscore.com/1to50/en/

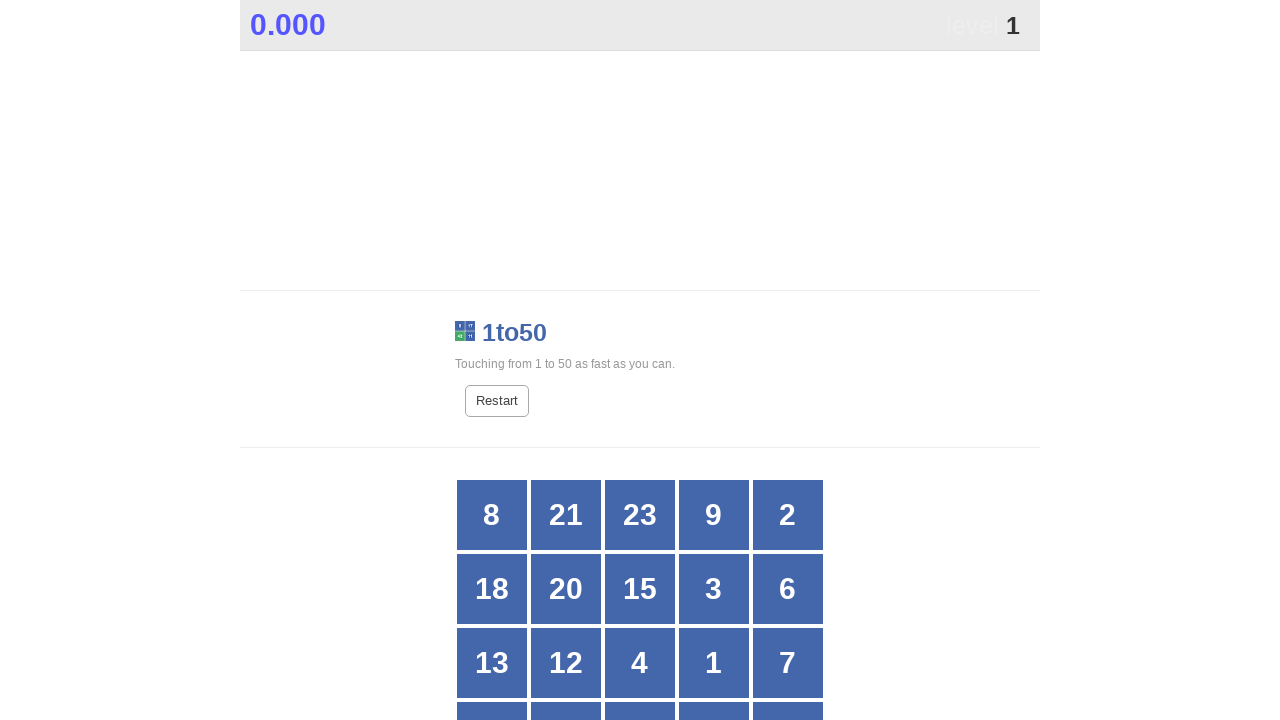

Clicked numbered box 1 at (714, 663) on //div[normalize-space()='1']//span[@class='box']
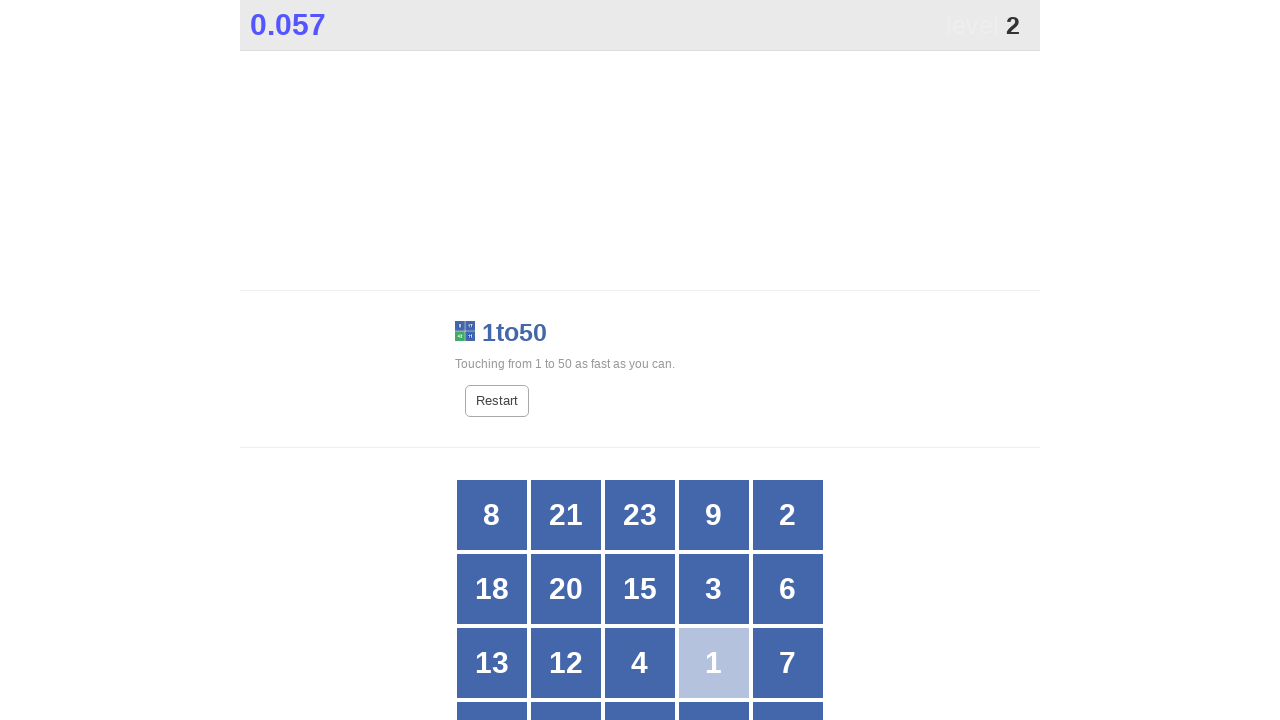

Clicked numbered box 2 at (776, 515) on //div[normalize-space()='2']//span[@class='box']
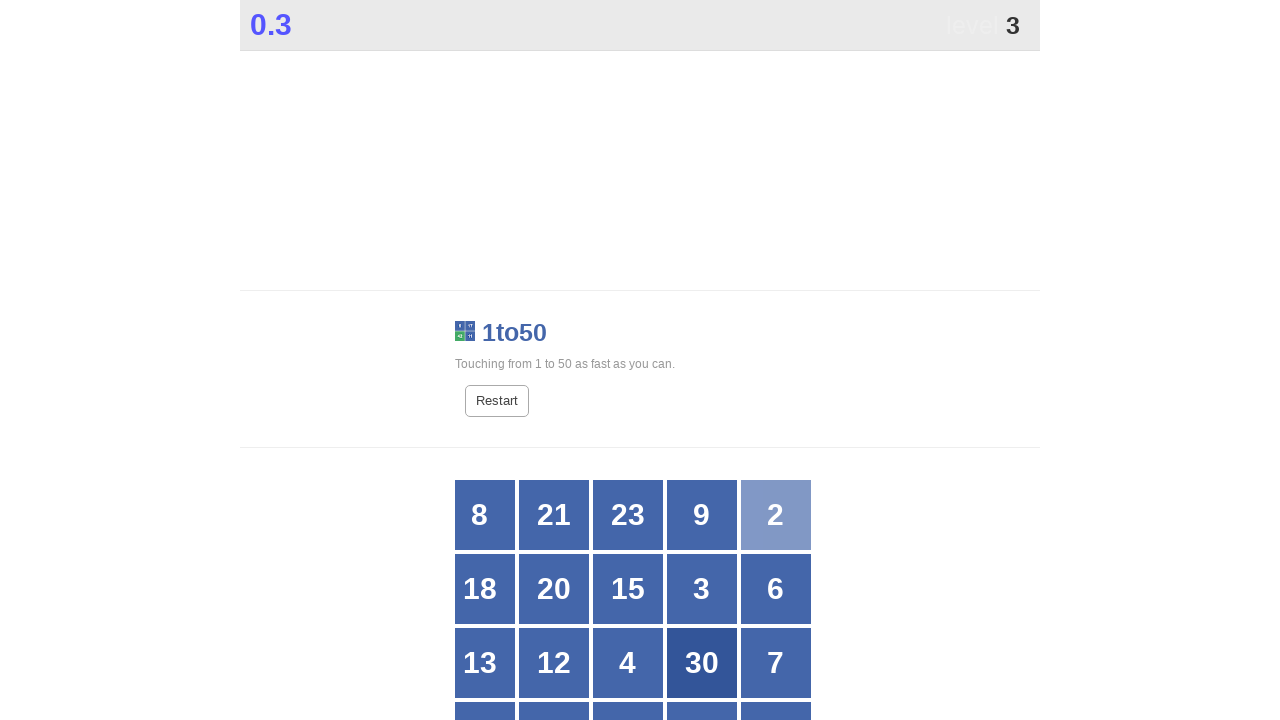

Clicked numbered box 3 at (702, 589) on //div[normalize-space()='3']//span[@class='box']
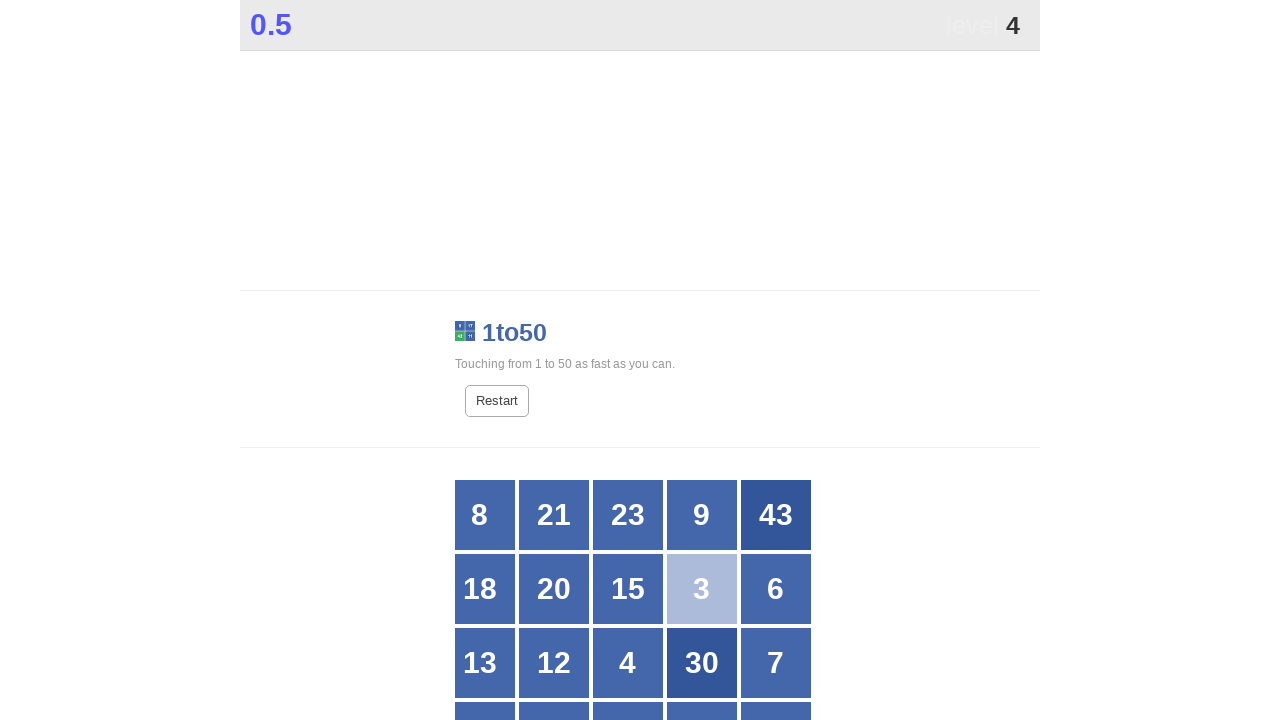

Clicked numbered box 4 at (628, 663) on //div[normalize-space()='4']//span[@class='box']
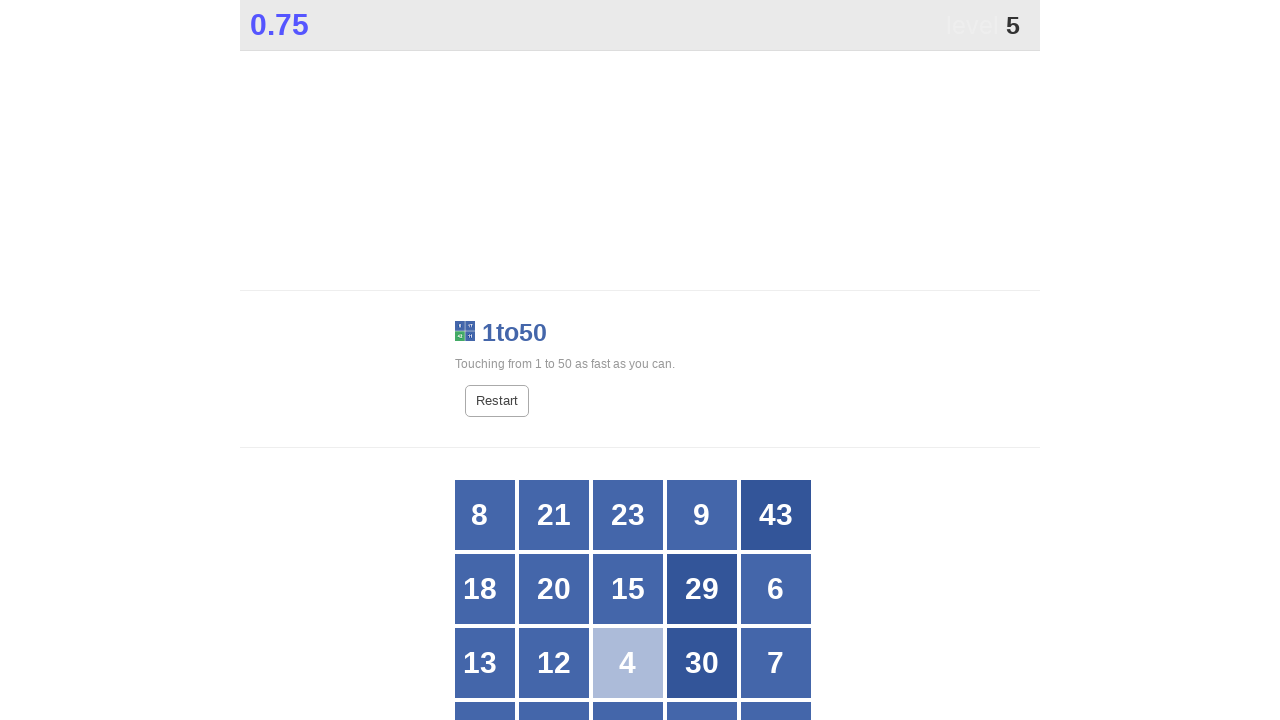

Clicked numbered box 5 at (554, 361) on //div[normalize-space()='5']//span[@class='box']
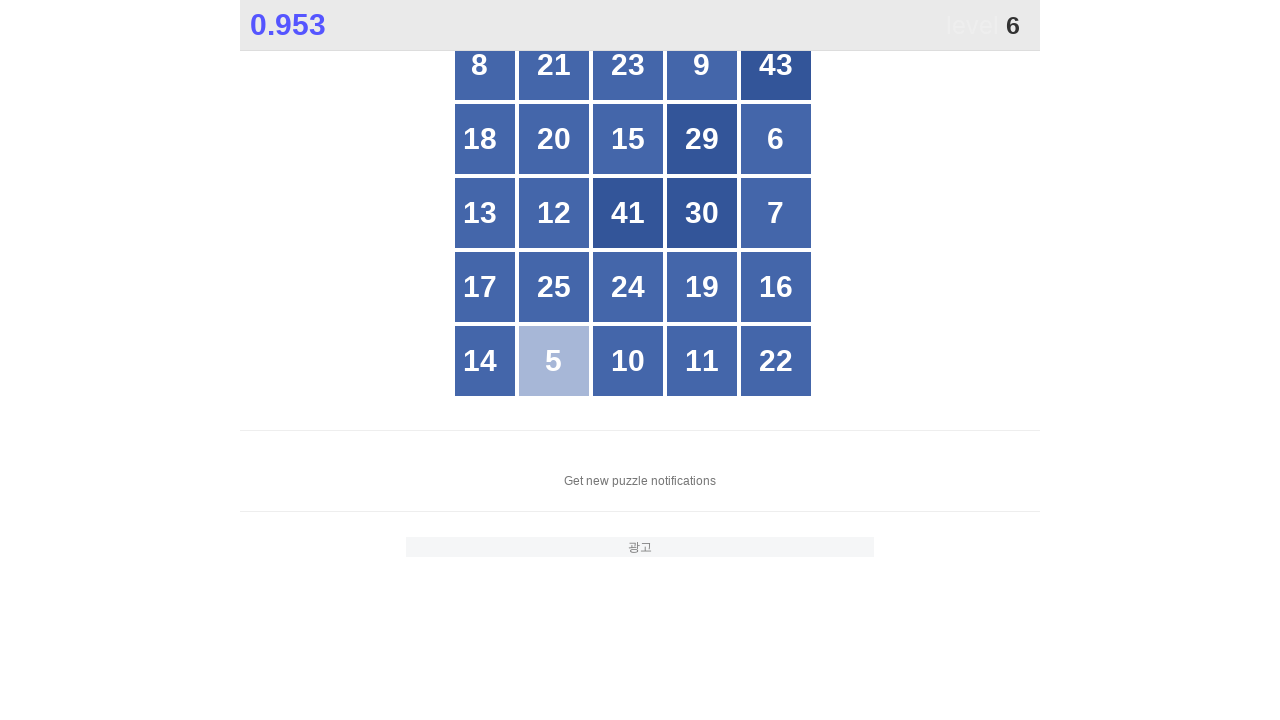

Clicked numbered box 6 at (776, 139) on //div[normalize-space()='6']//span[@class='box']
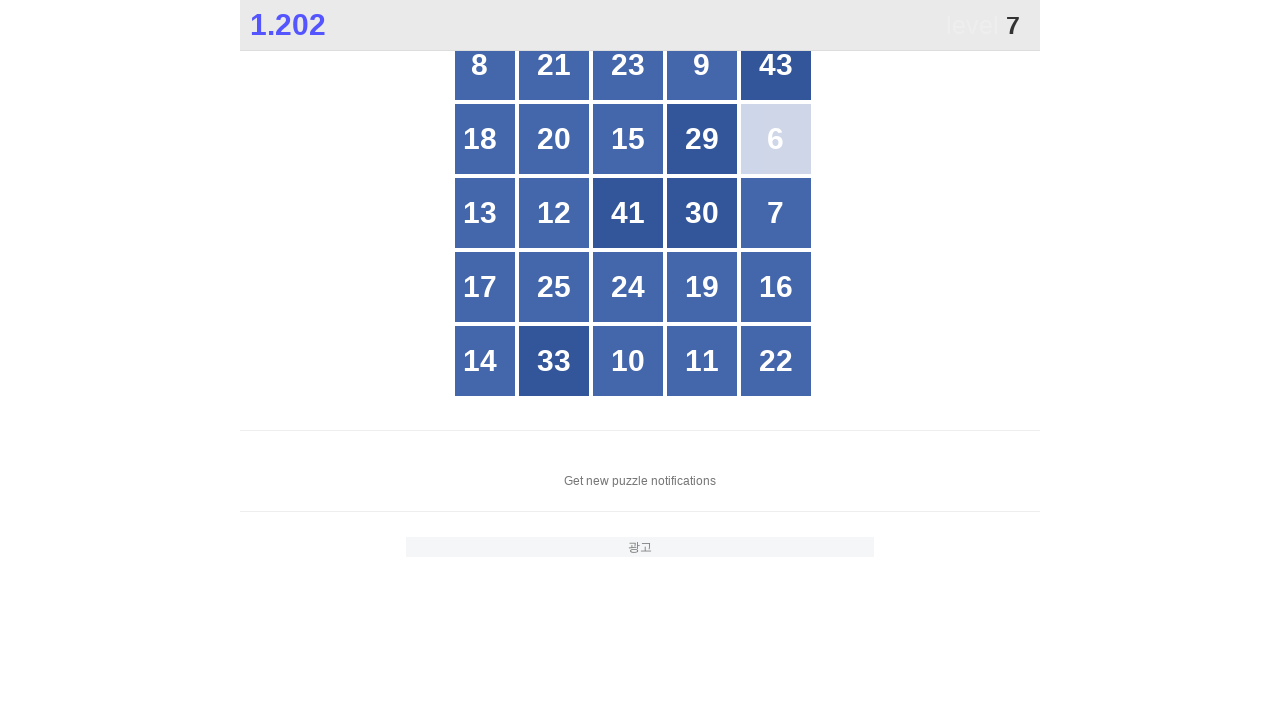

Clicked numbered box 7 at (776, 213) on //div[normalize-space()='7']//span[@class='box']
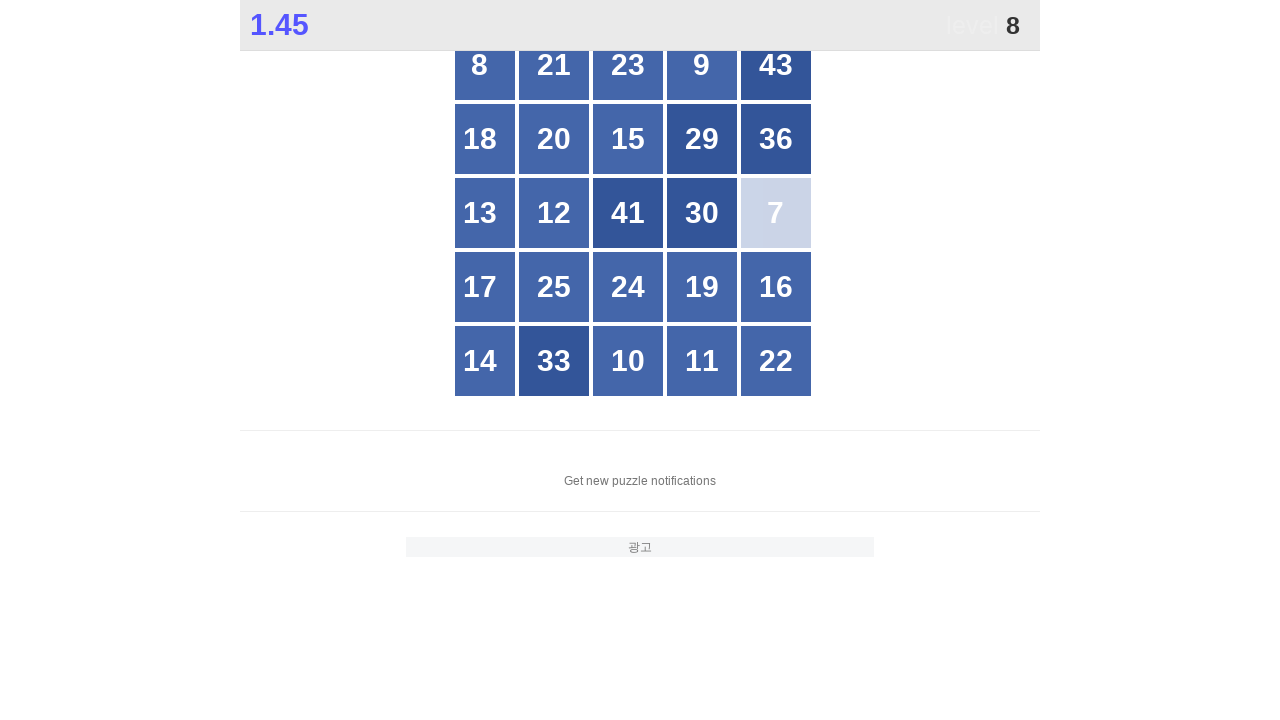

Clicked numbered box 8 at (492, 77) on //div[normalize-space()='8']//span[@class='box']
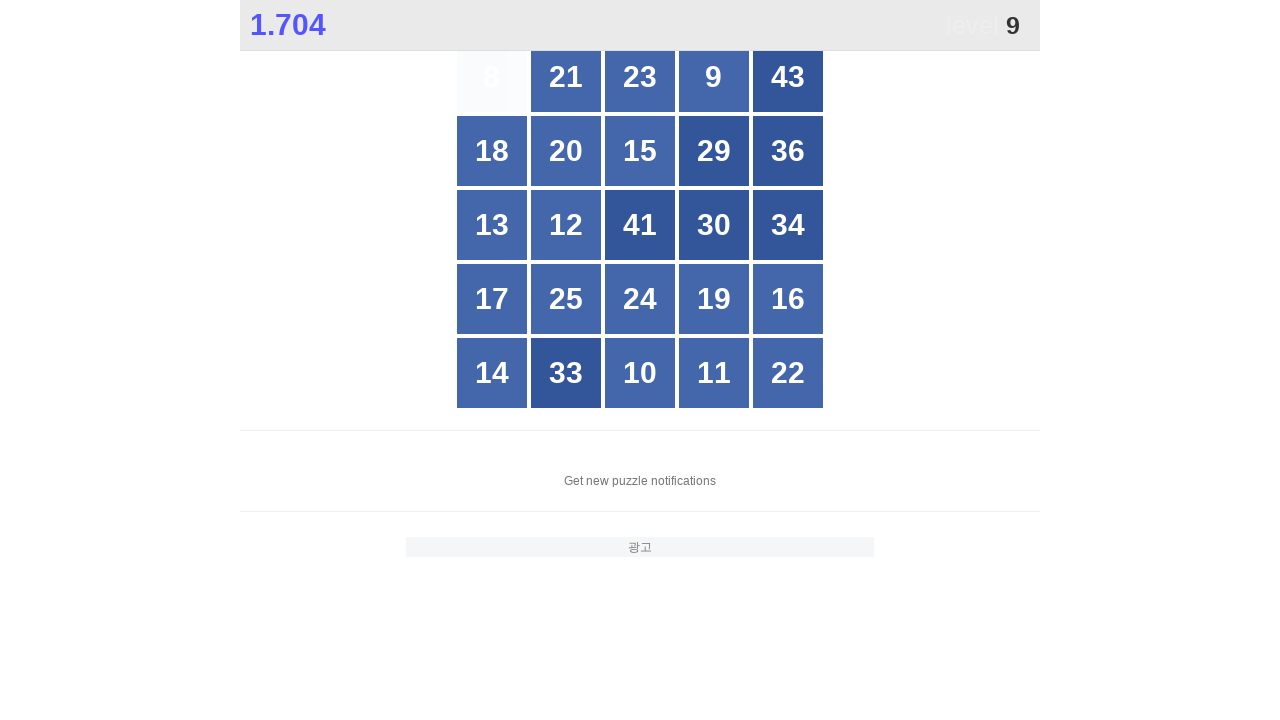

Clicked numbered box 9 at (714, 77) on //div[normalize-space()='9']//span[@class='box']
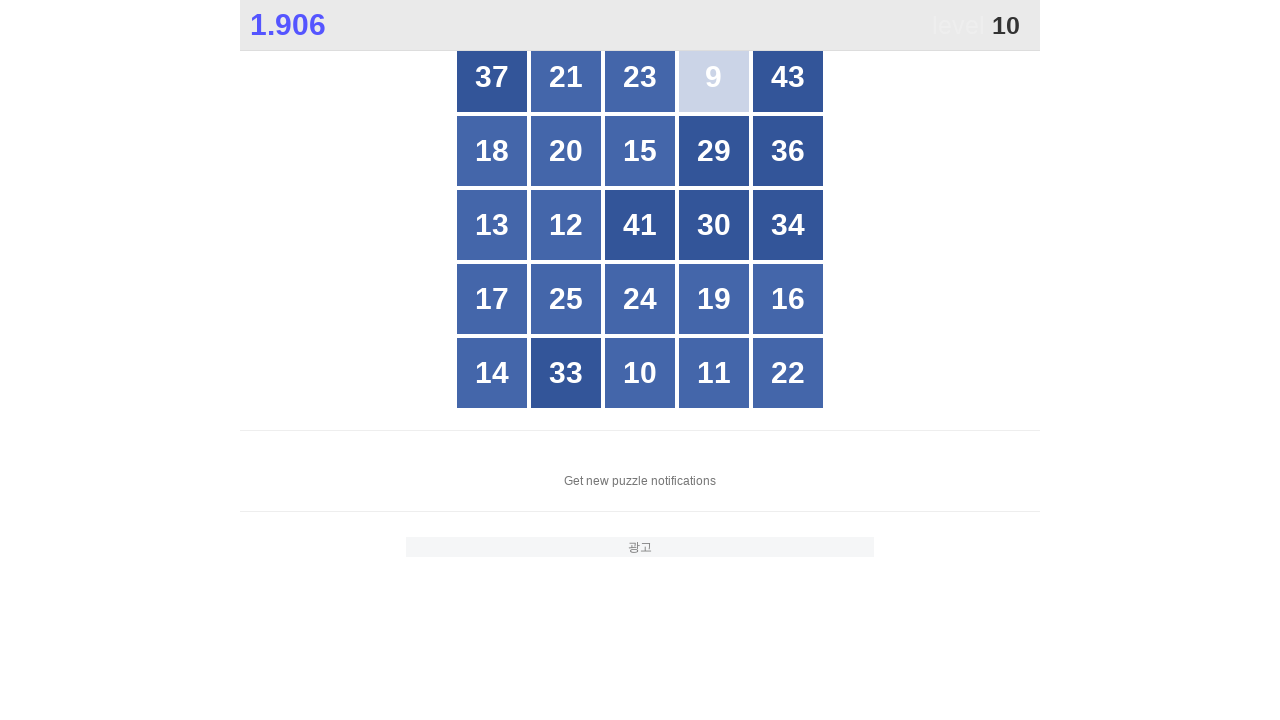

Clicked numbered box 10 at (640, 361) on //div[normalize-space()='10']//span[@class='box']
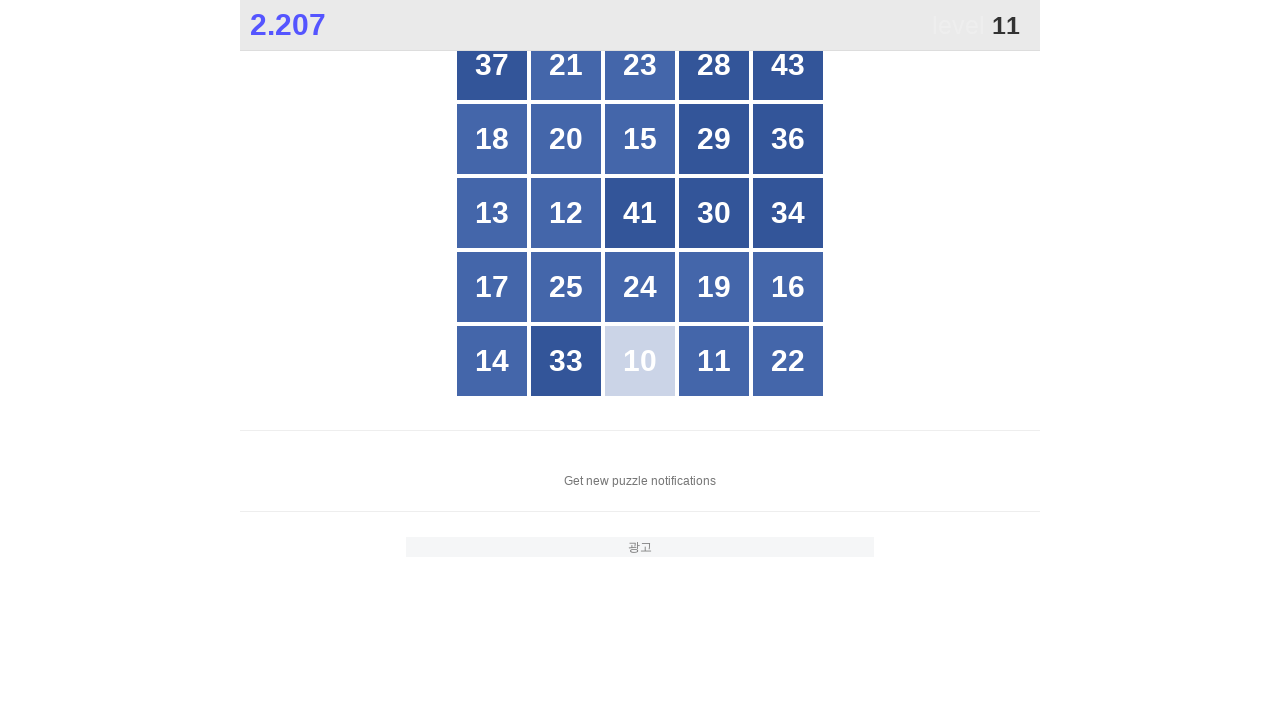

Clicked numbered box 11 at (714, 361) on //div[normalize-space()='11']//span[@class='box']
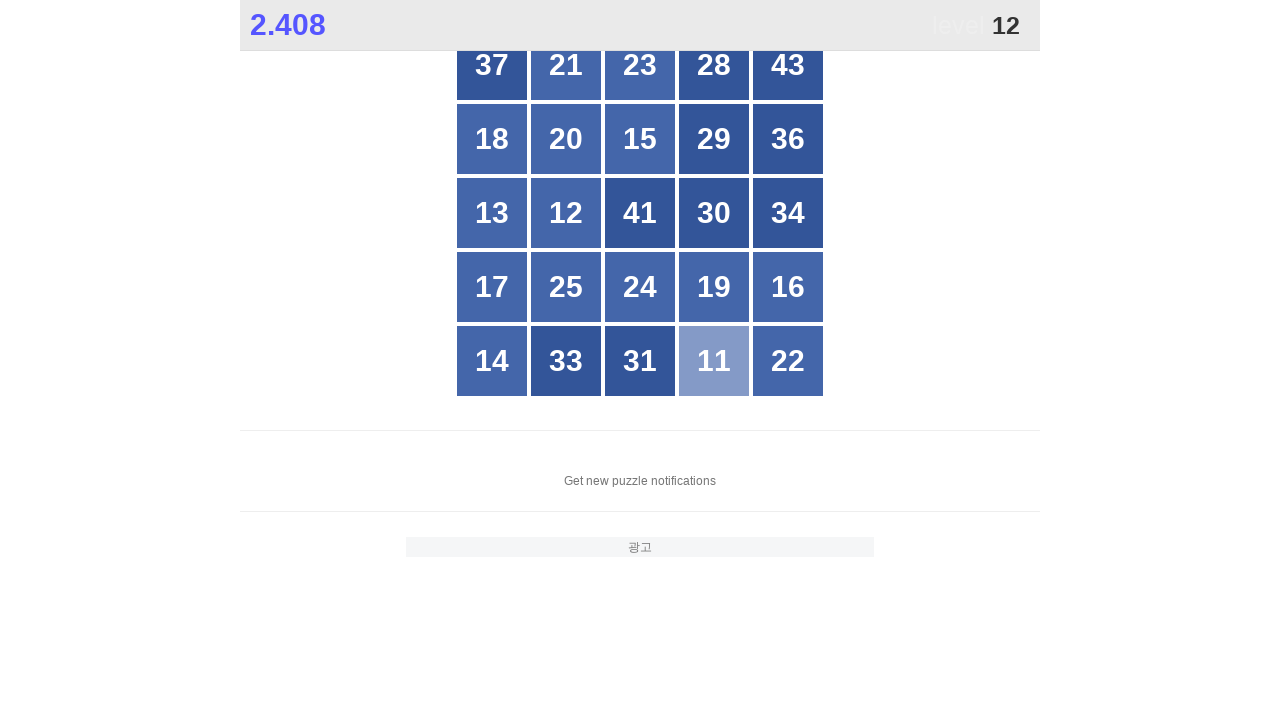

Clicked numbered box 12 at (566, 213) on //div[normalize-space()='12']//span[@class='box']
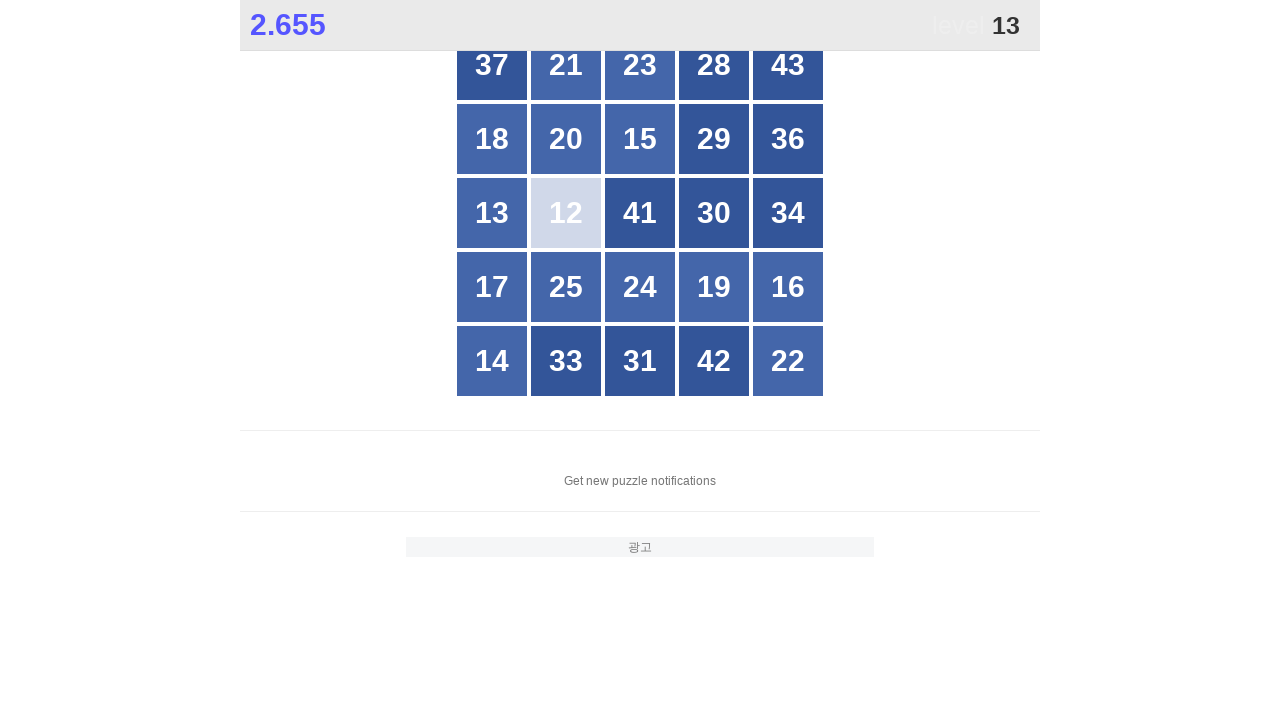

Clicked numbered box 13 at (492, 213) on //div[normalize-space()='13']//span[@class='box']
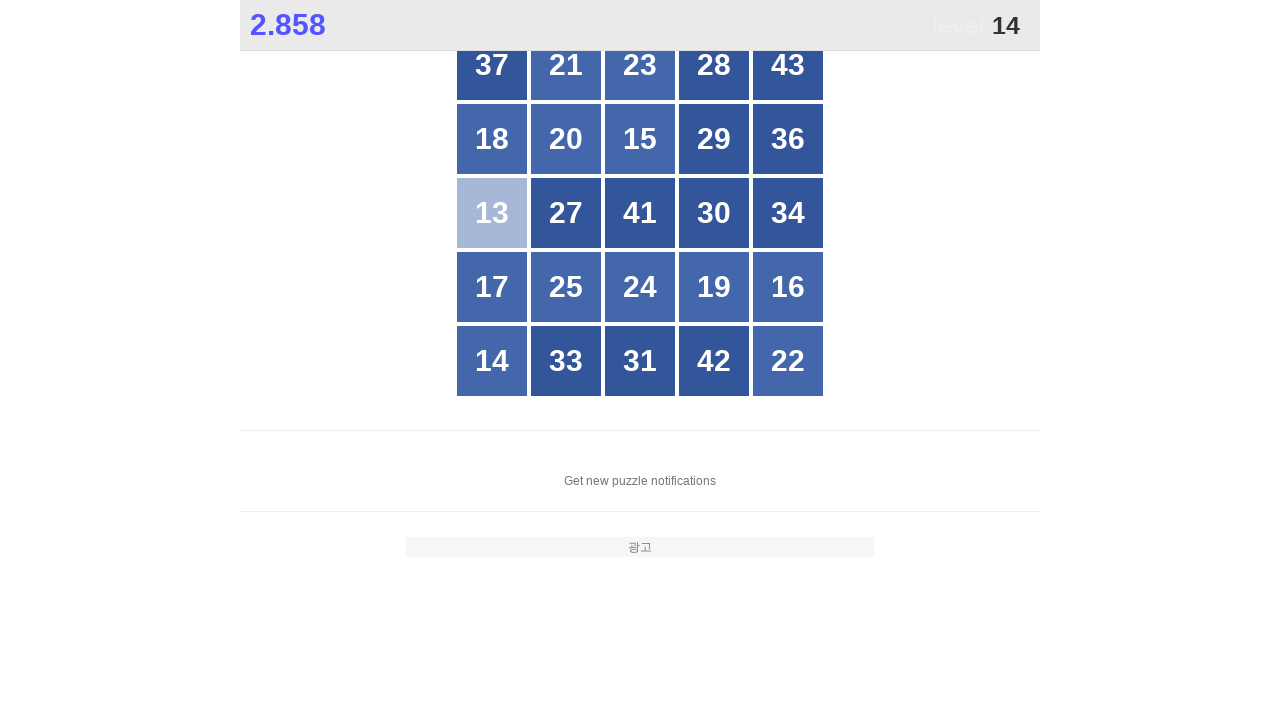

Clicked numbered box 14 at (492, 361) on //div[normalize-space()='14']//span[@class='box']
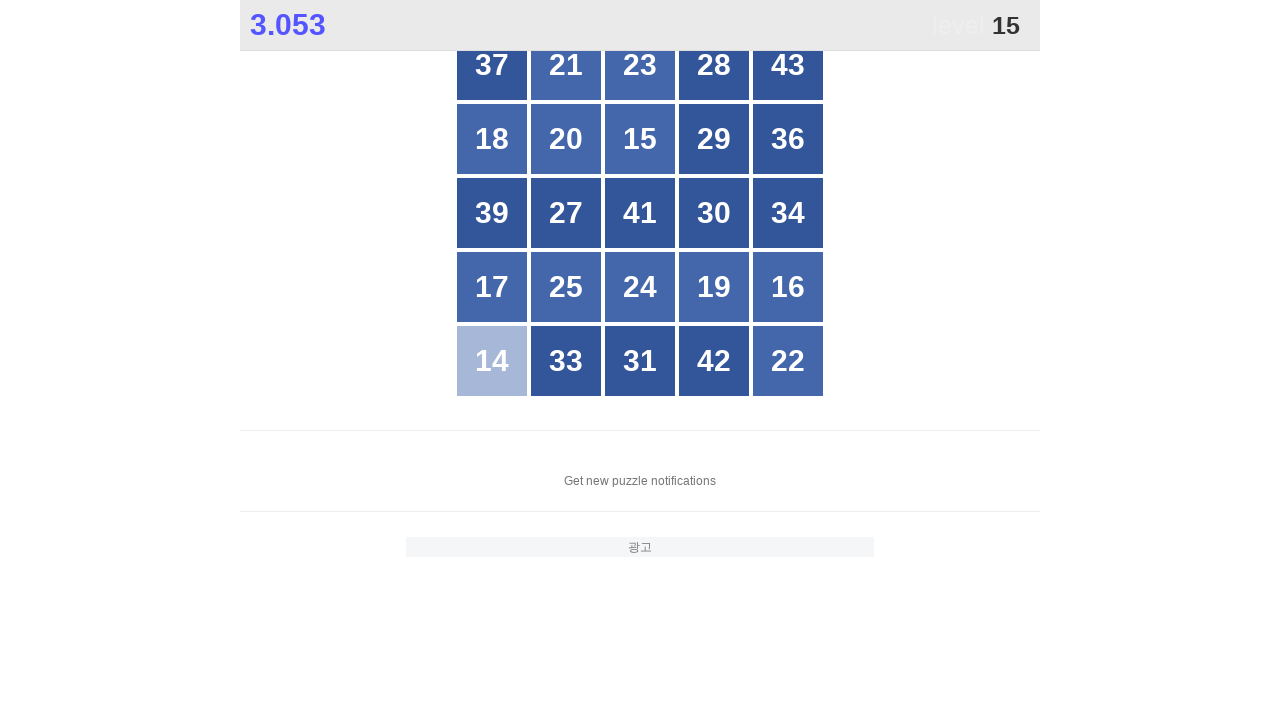

Clicked numbered box 15 at (640, 139) on //div[normalize-space()='15']//span[@class='box']
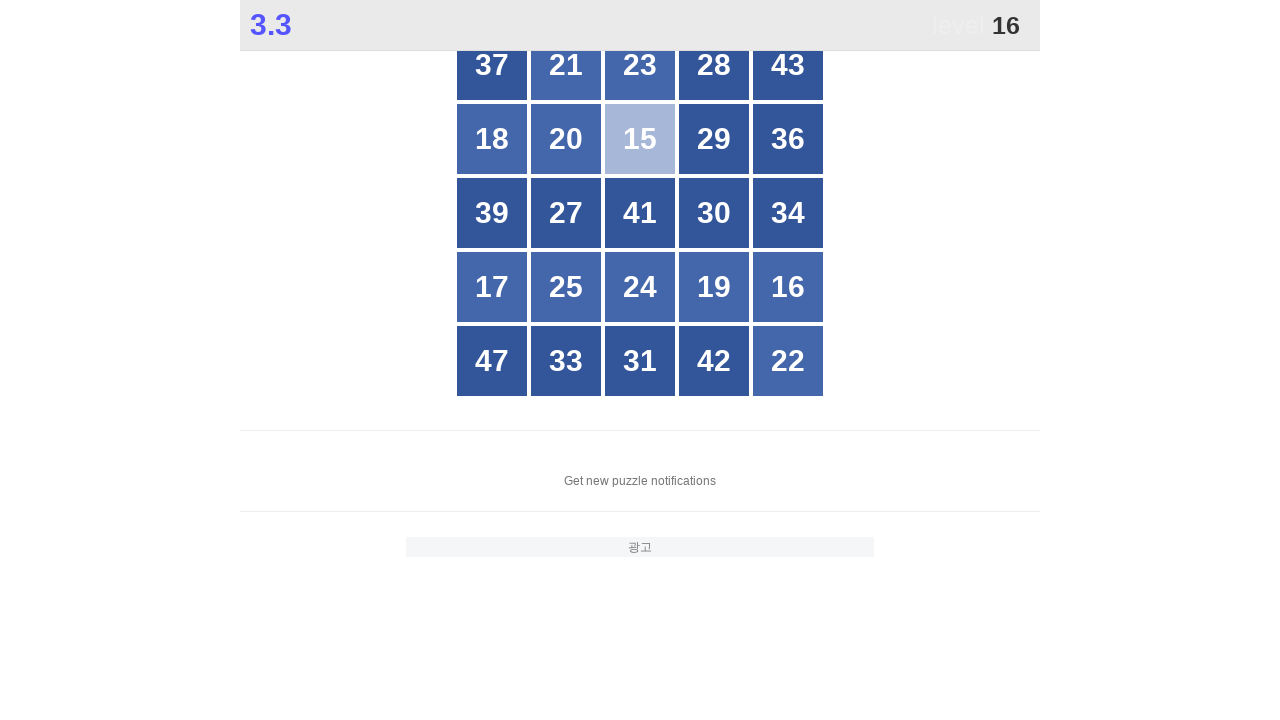

Clicked numbered box 16 at (776, 287) on //div[normalize-space()='16']//span[@class='box']
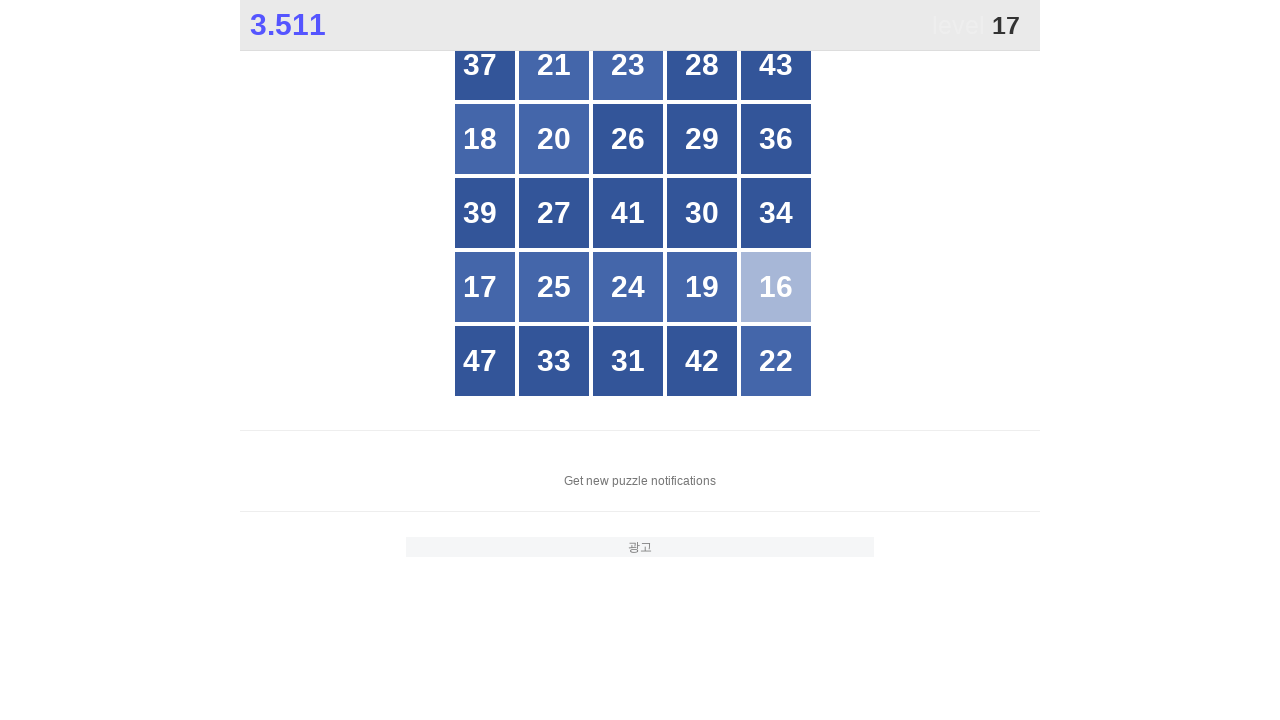

Clicked numbered box 17 at (492, 287) on //div[normalize-space()='17']//span[@class='box']
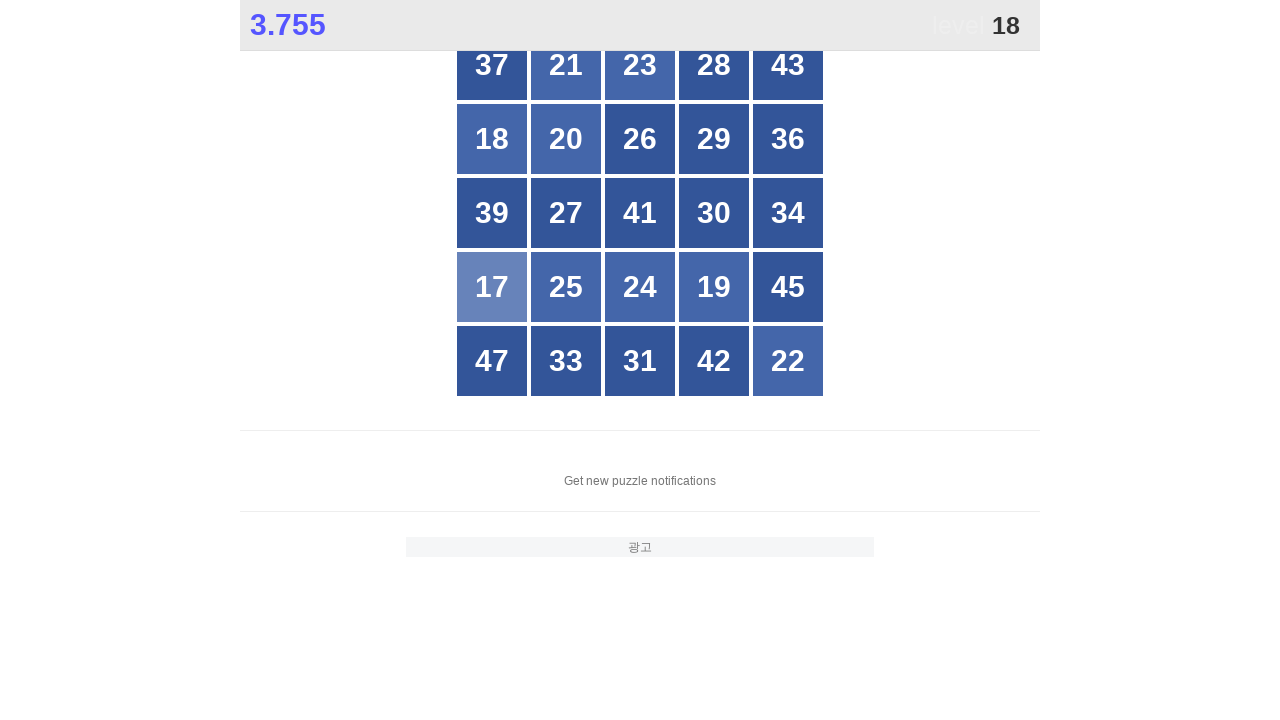

Clicked numbered box 18 at (492, 139) on //div[normalize-space()='18']//span[@class='box']
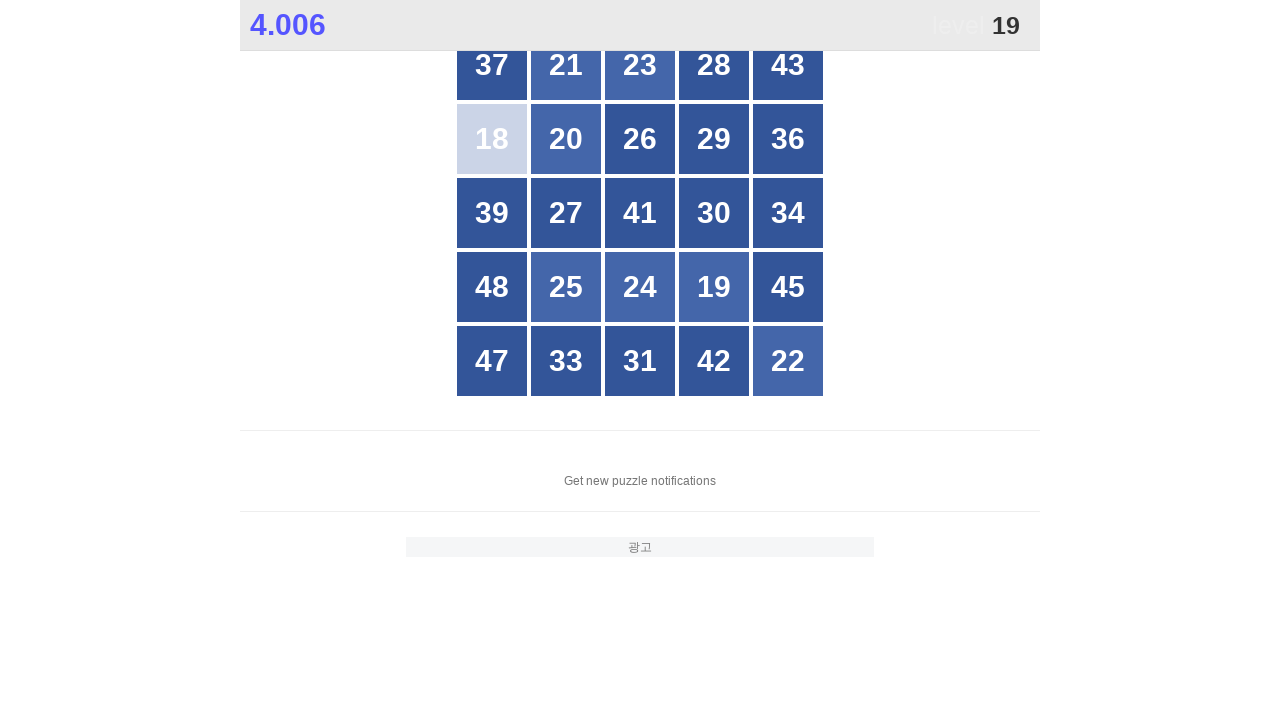

Clicked numbered box 19 at (714, 287) on //div[normalize-space()='19']//span[@class='box']
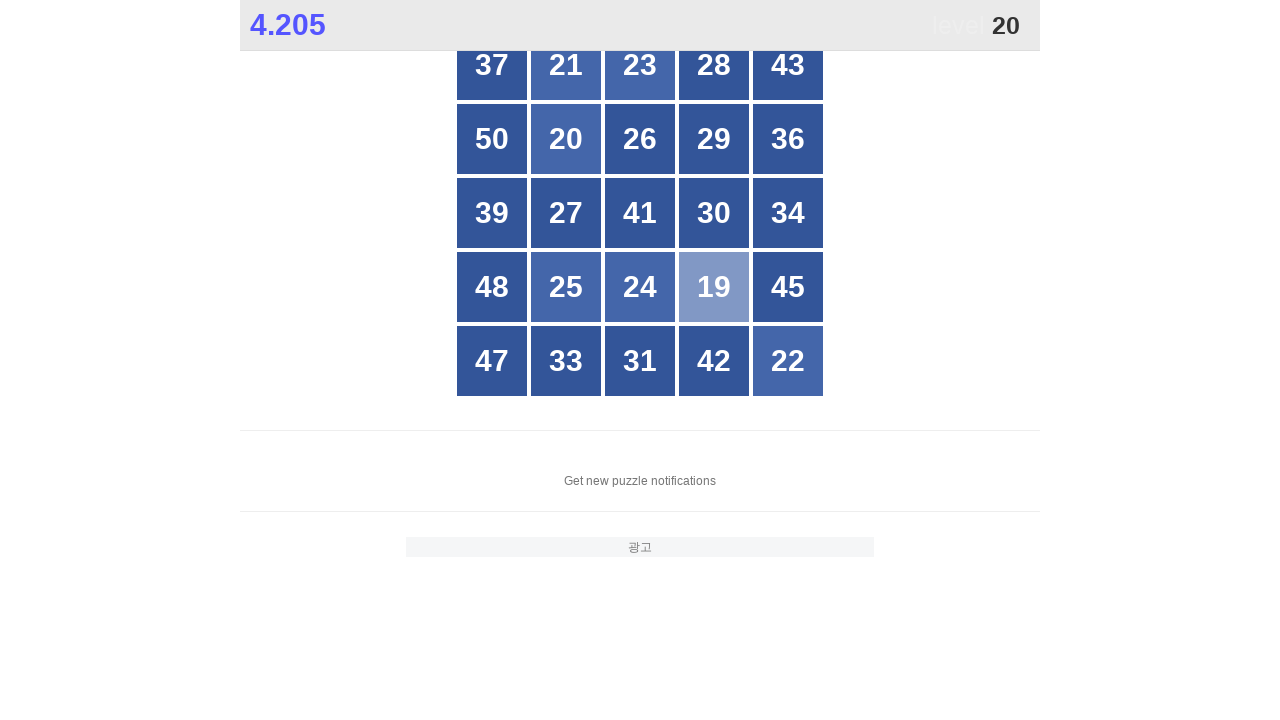

Clicked numbered box 20 at (566, 139) on //div[normalize-space()='20']//span[@class='box']
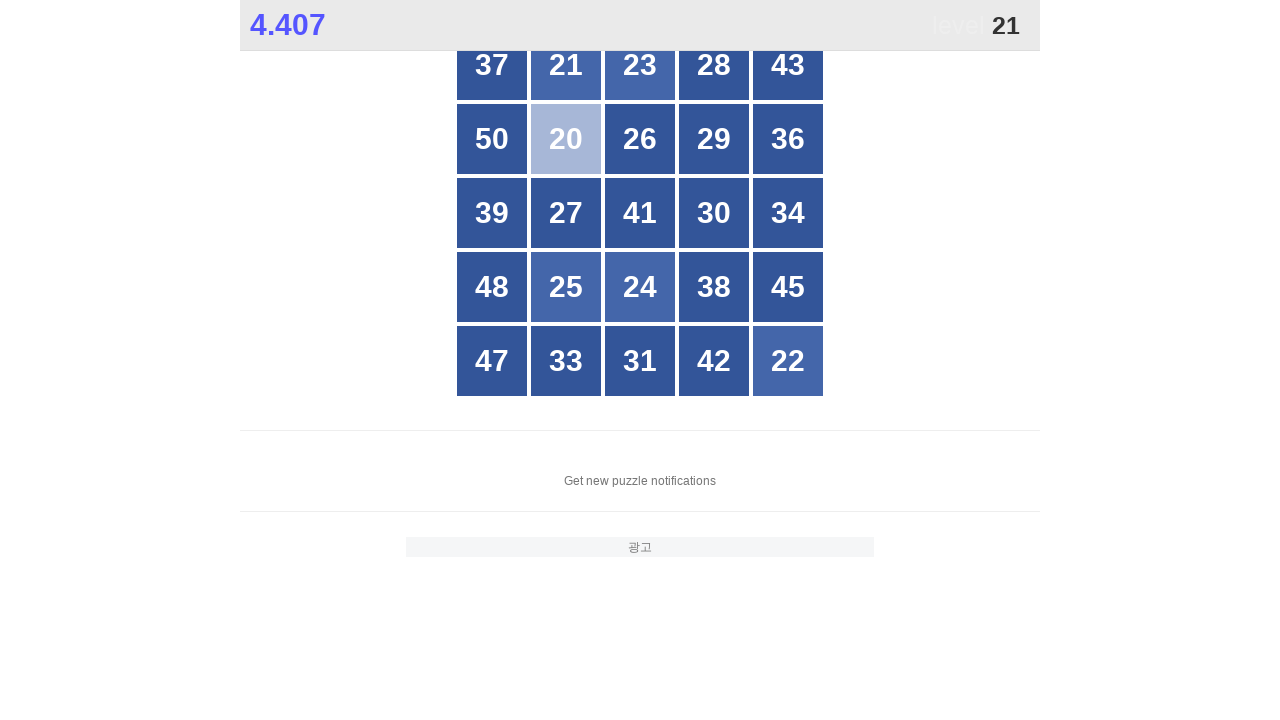

Clicked numbered box 21 at (566, 77) on //div[normalize-space()='21']//span[@class='box']
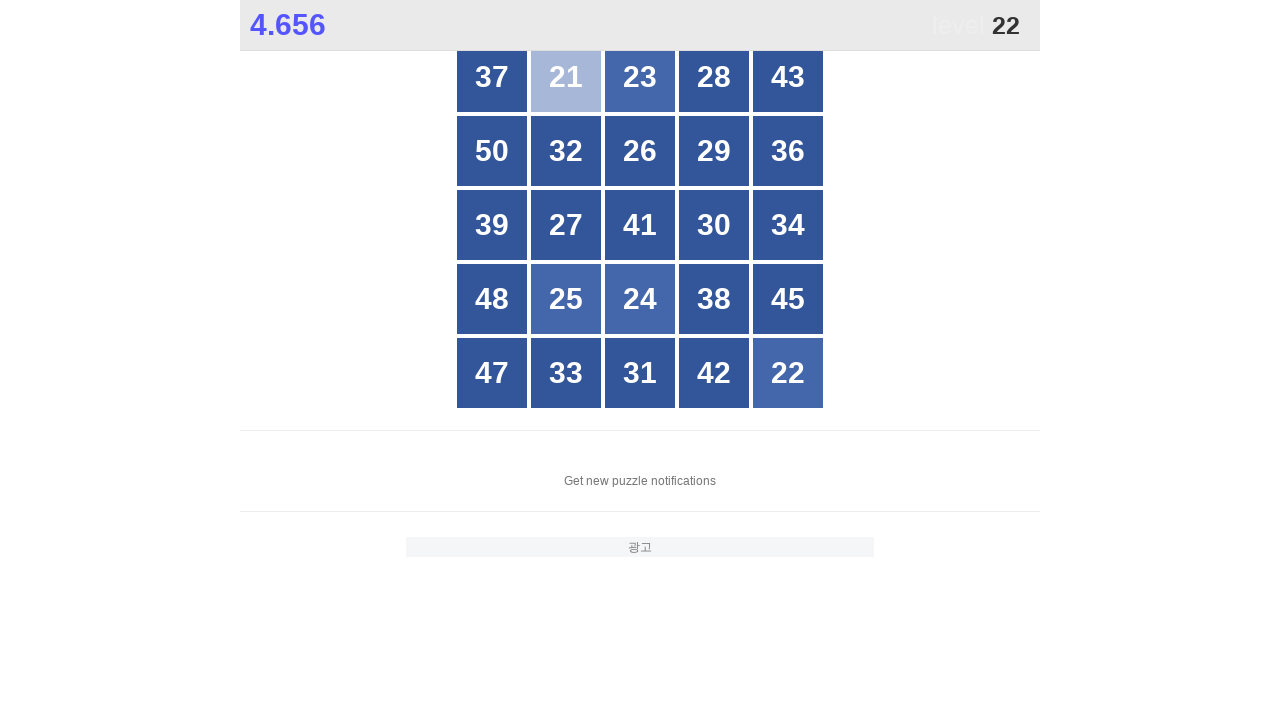

Clicked numbered box 22 at (776, 361) on //div[normalize-space()='22']//span[@class='box']
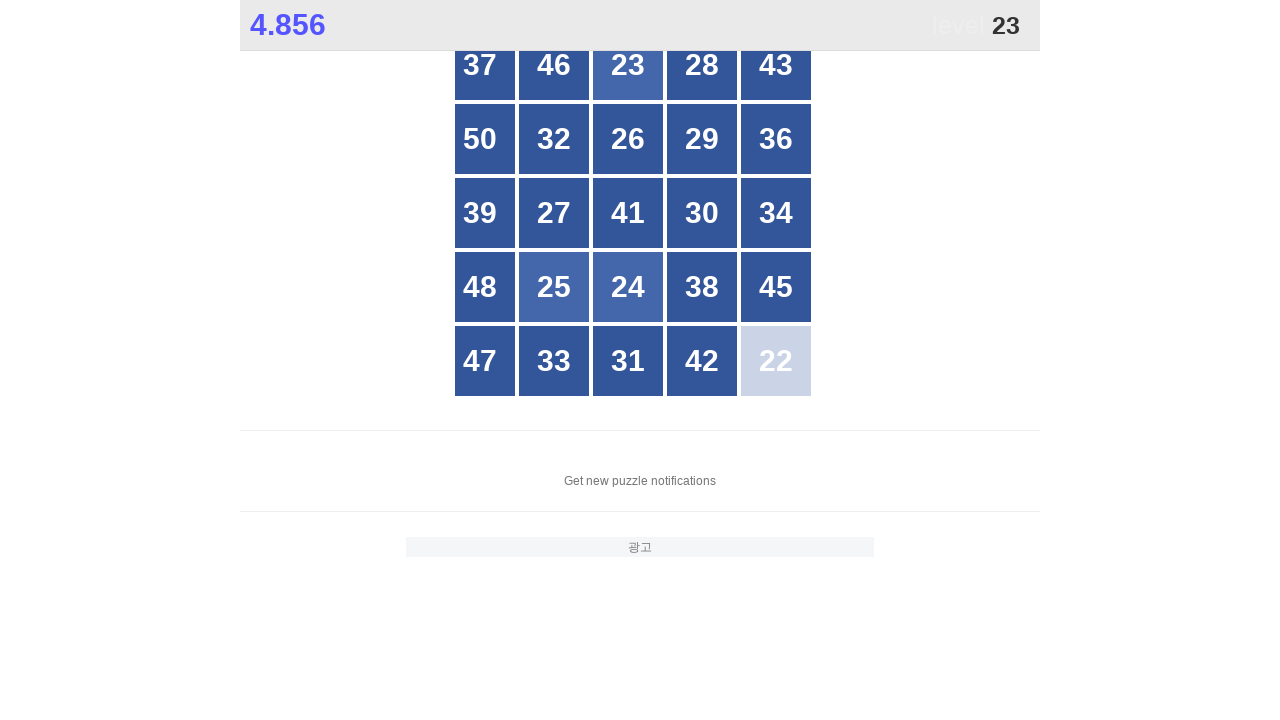

Clicked numbered box 23 at (628, 77) on //div[normalize-space()='23']//span[@class='box']
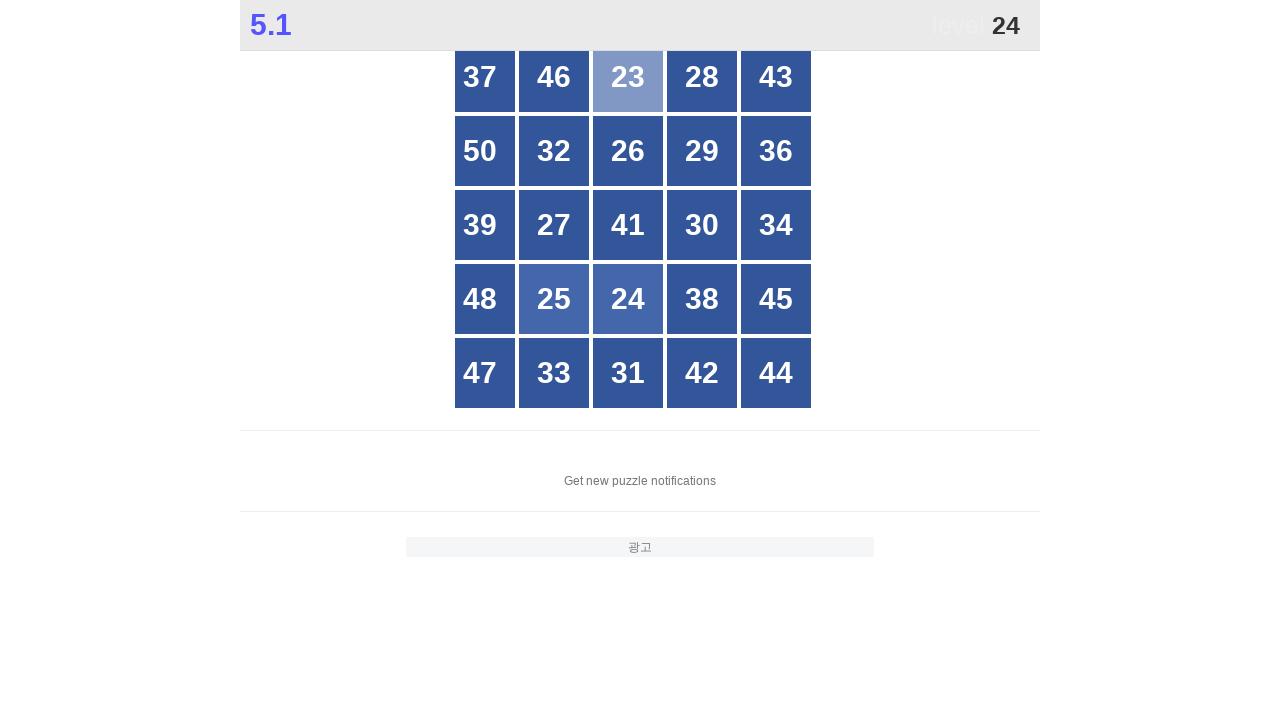

Clicked numbered box 24 at (628, 299) on //div[normalize-space()='24']//span[@class='box']
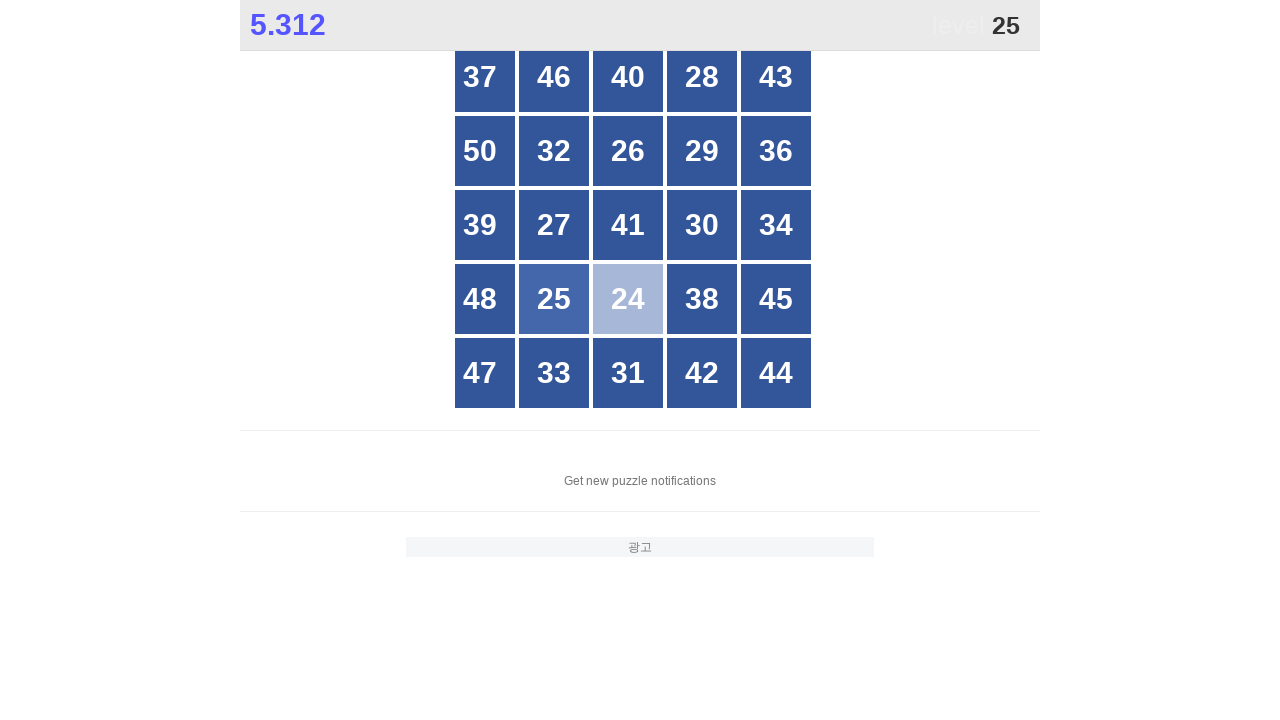

Clicked numbered box 25 at (554, 299) on //div[normalize-space()='25']//span[@class='box']
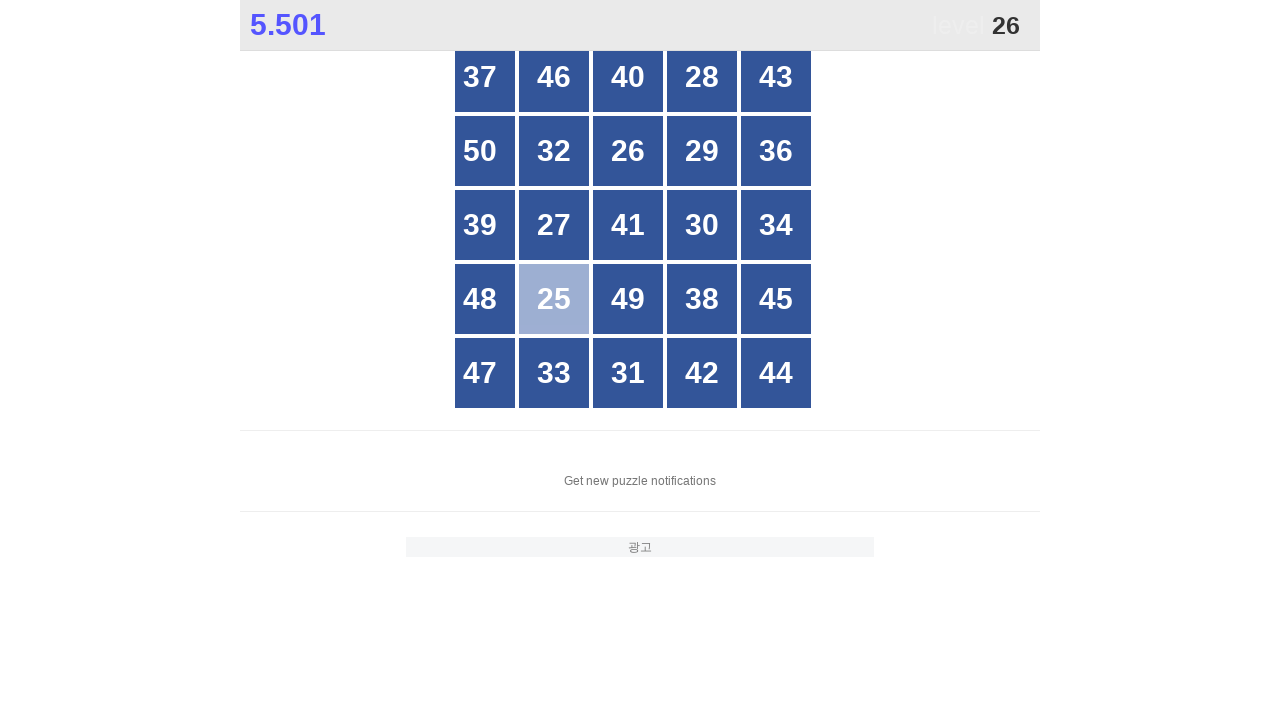

Clicked numbered box 26 at (628, 151) on //div[normalize-space()='26']//span[@class='box']
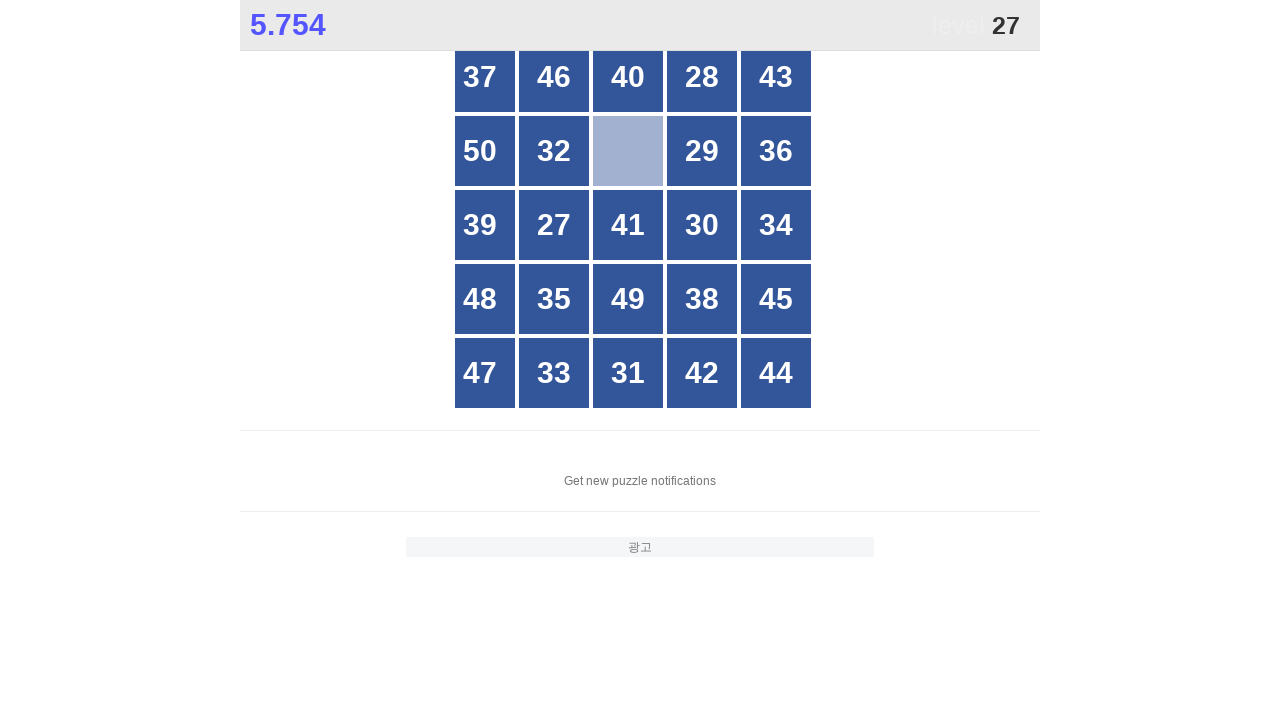

Clicked numbered box 27 at (554, 225) on //div[normalize-space()='27']//span[@class='box']
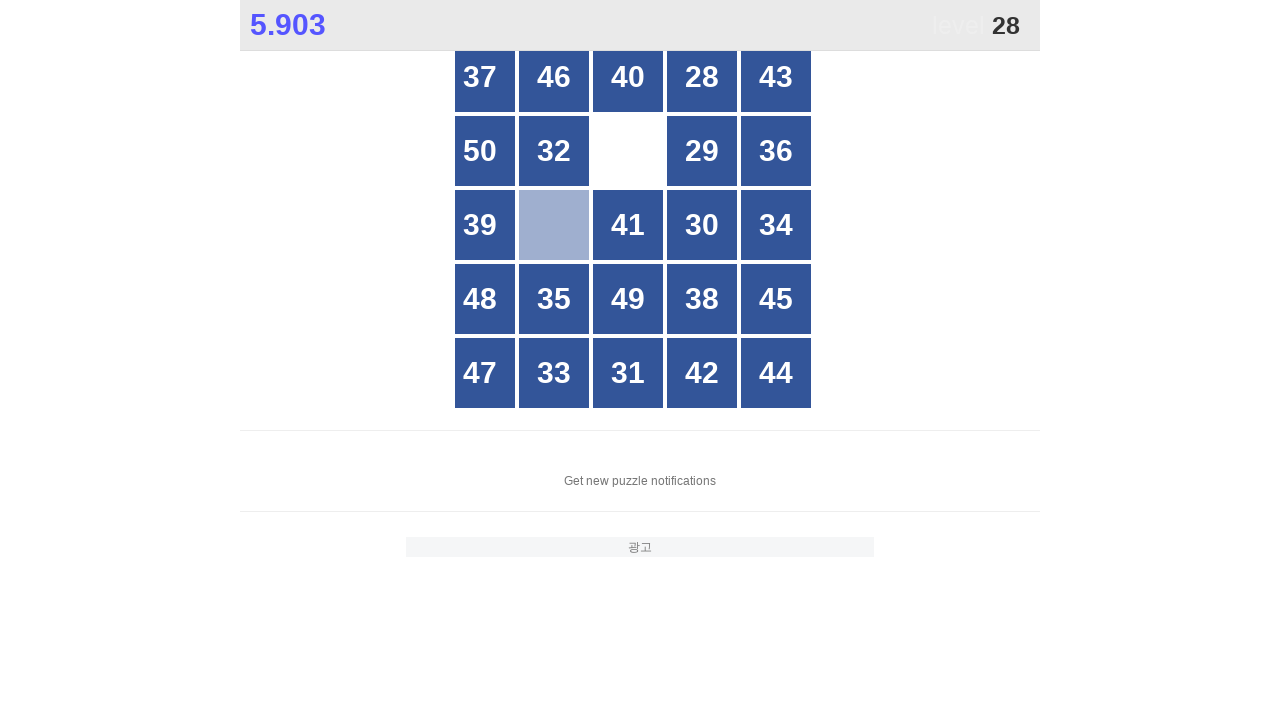

Clicked numbered box 28 at (702, 77) on //div[normalize-space()='28']//span[@class='box']
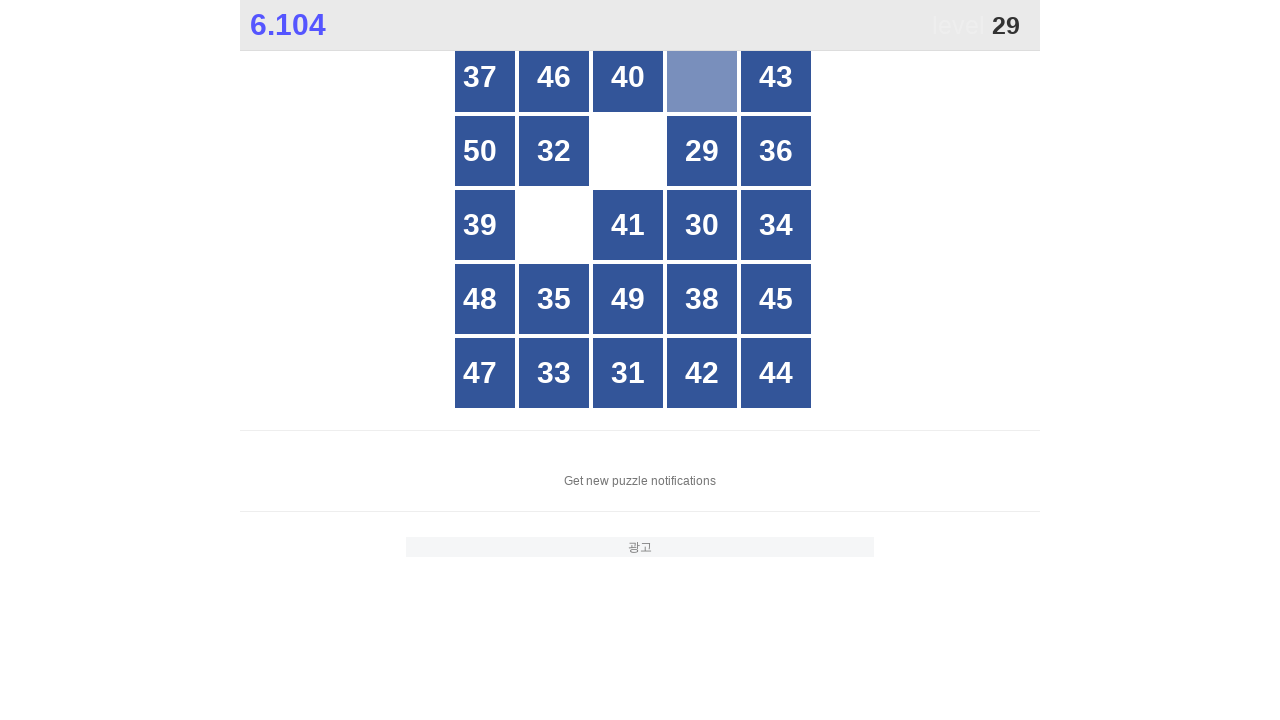

Clicked numbered box 29 at (702, 151) on //div[normalize-space()='29']//span[@class='box']
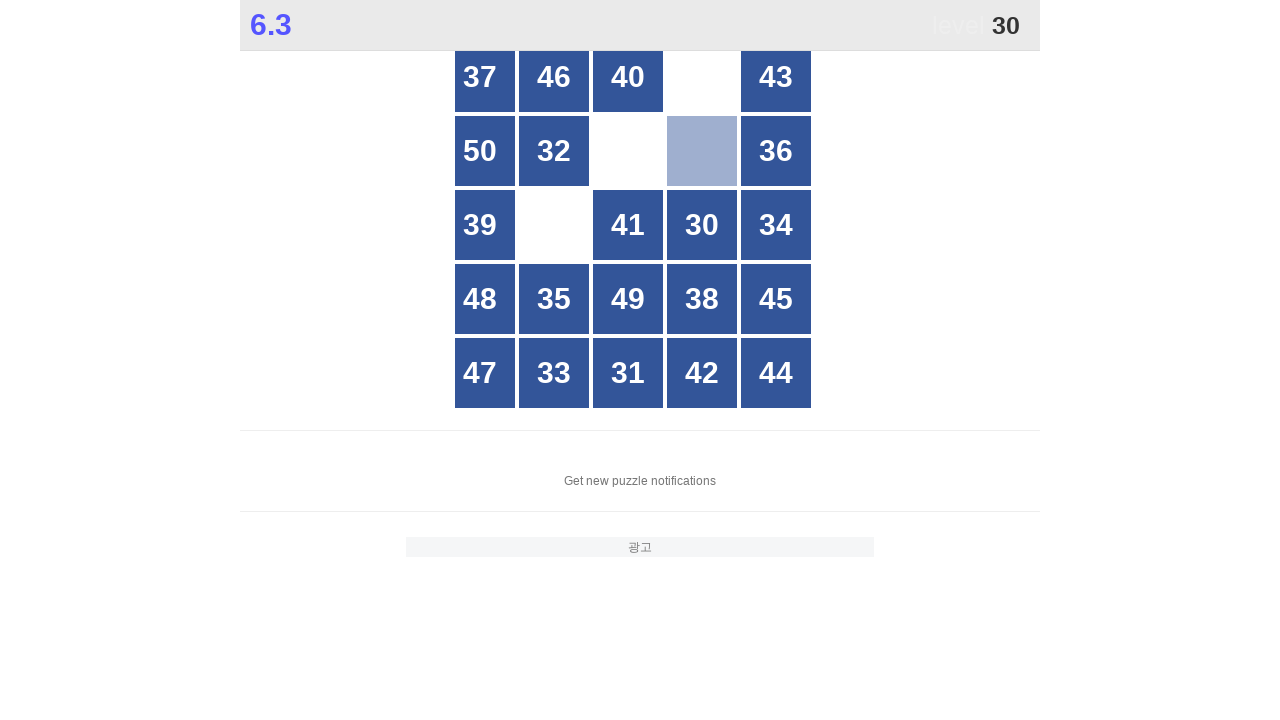

Clicked numbered box 30 at (702, 225) on //div[normalize-space()='30']//span[@class='box']
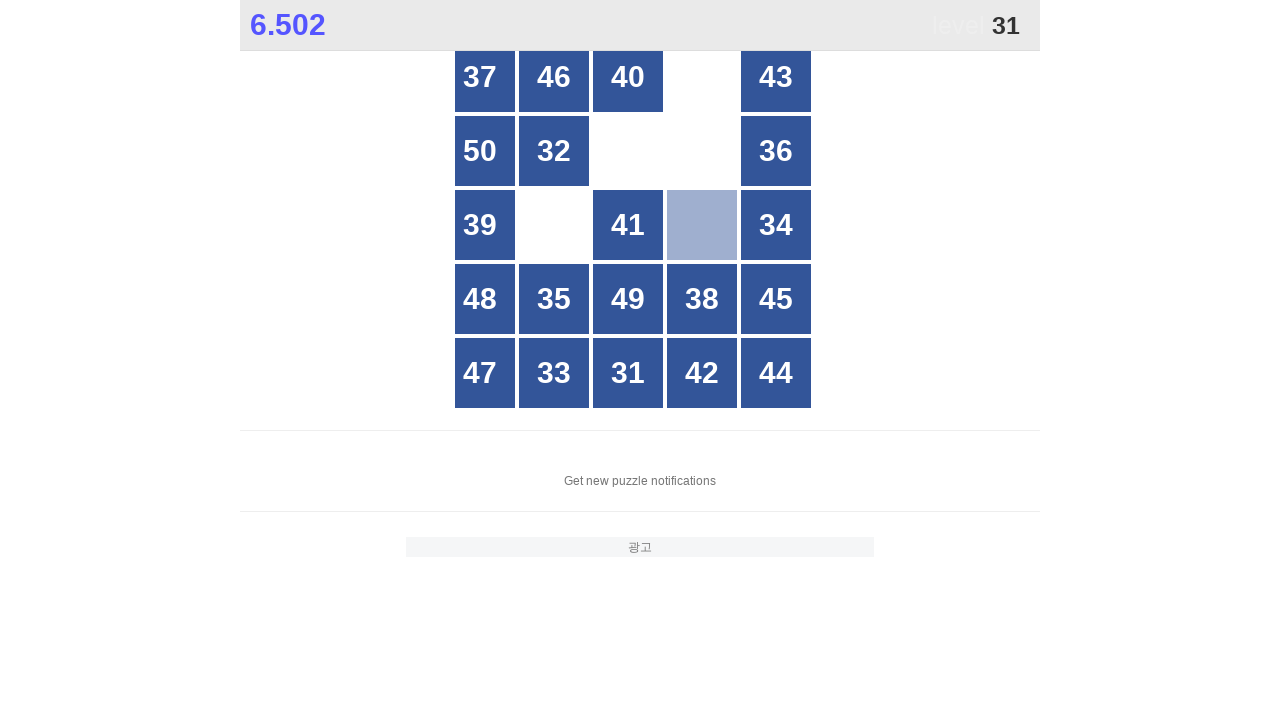

Clicked numbered box 31 at (628, 361) on //div[normalize-space()='31']//span[@class='box']
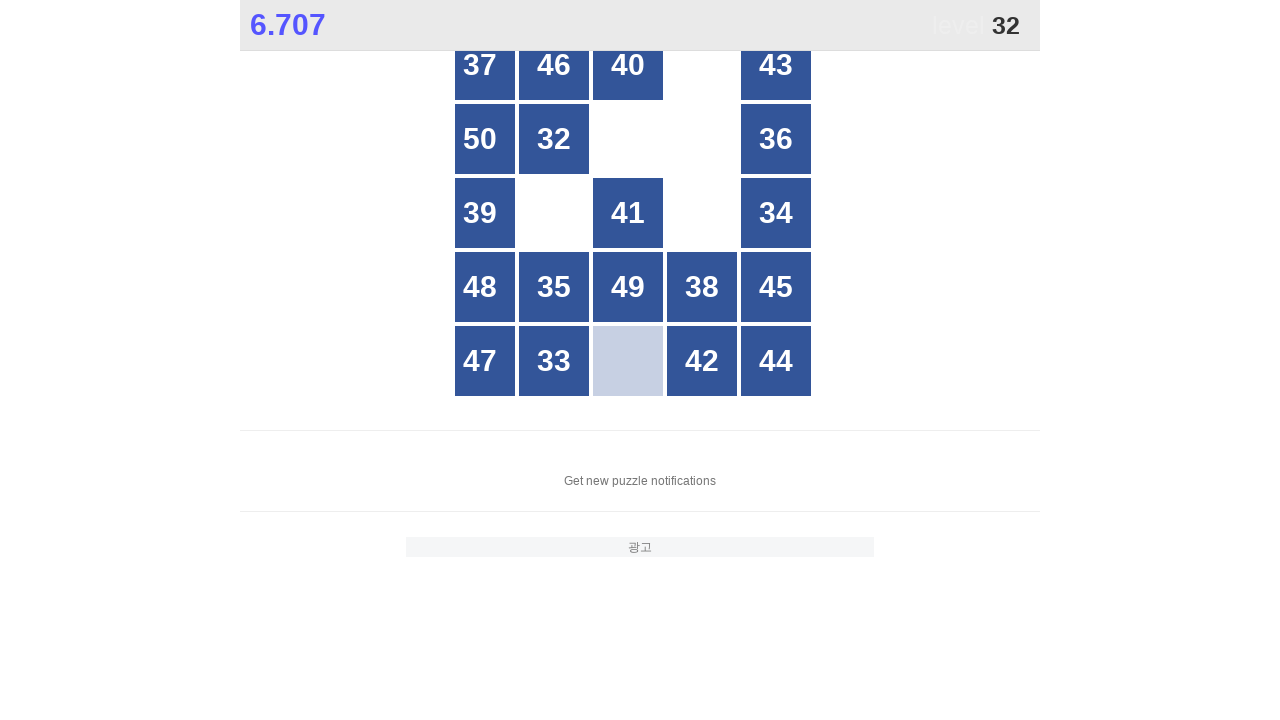

Clicked numbered box 32 at (554, 139) on //div[normalize-space()='32']//span[@class='box']
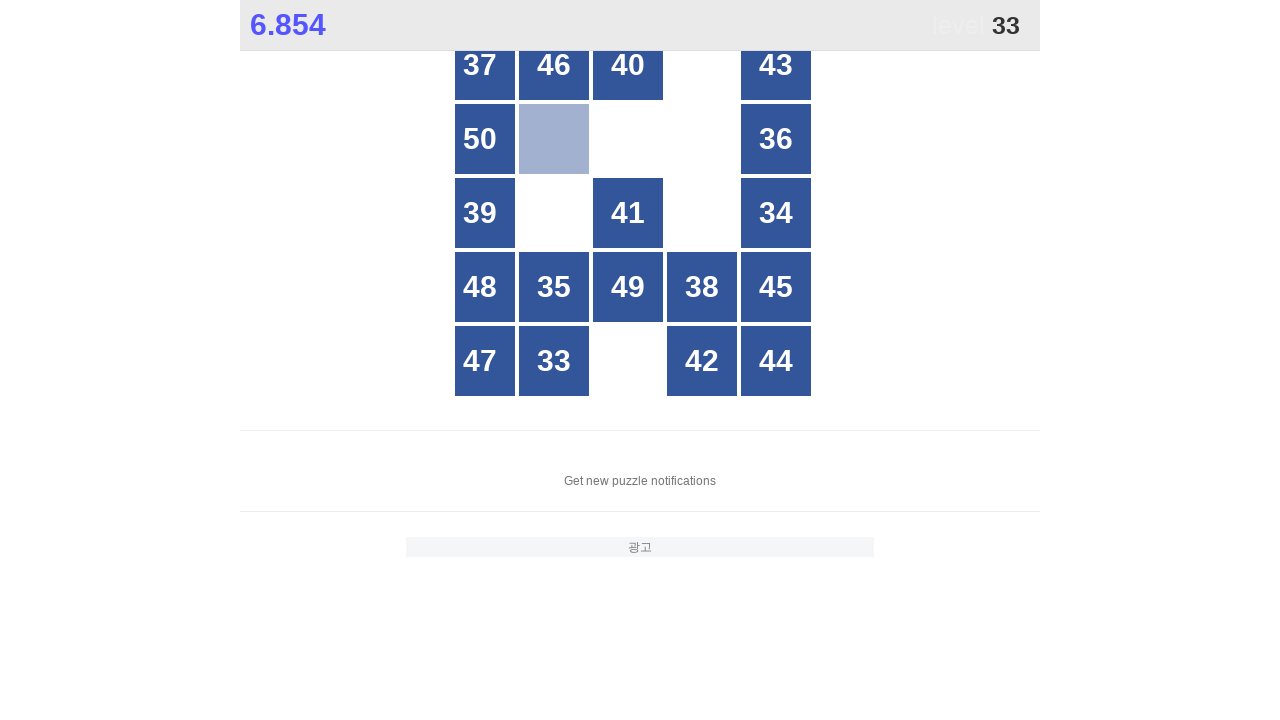

Clicked numbered box 33 at (554, 361) on //div[normalize-space()='33']//span[@class='box']
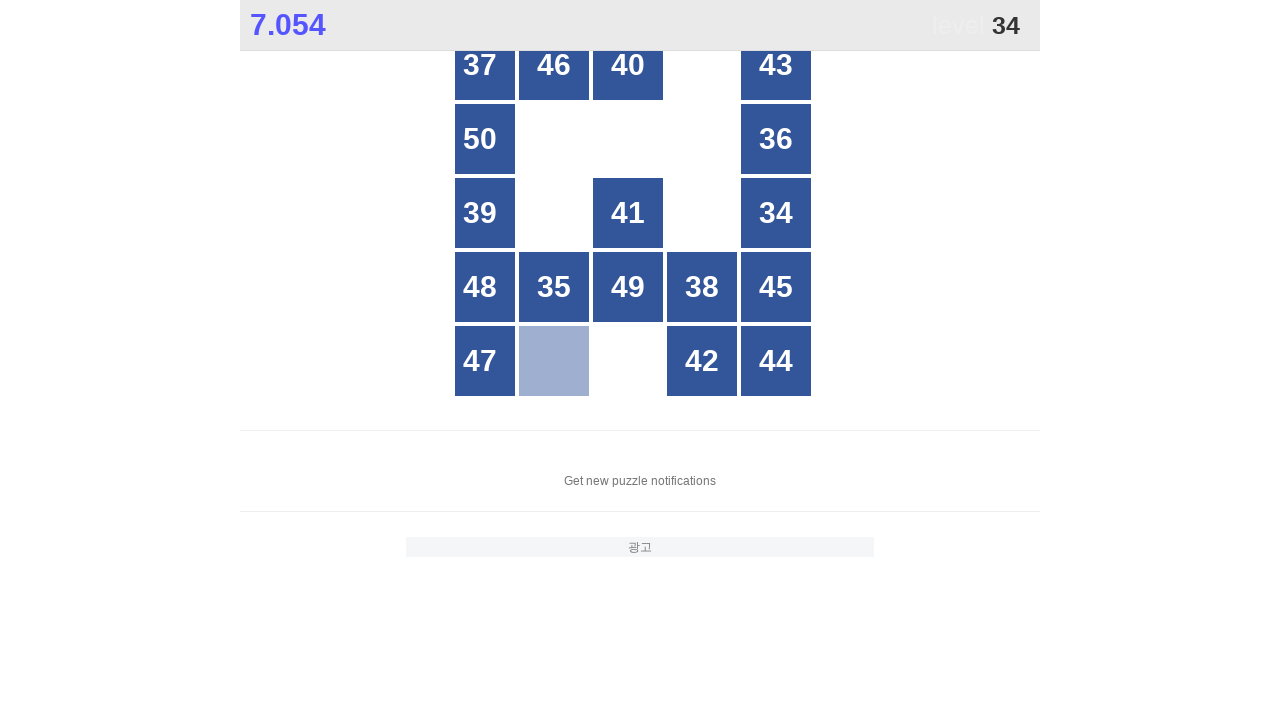

Clicked numbered box 34 at (776, 213) on //div[normalize-space()='34']//span[@class='box']
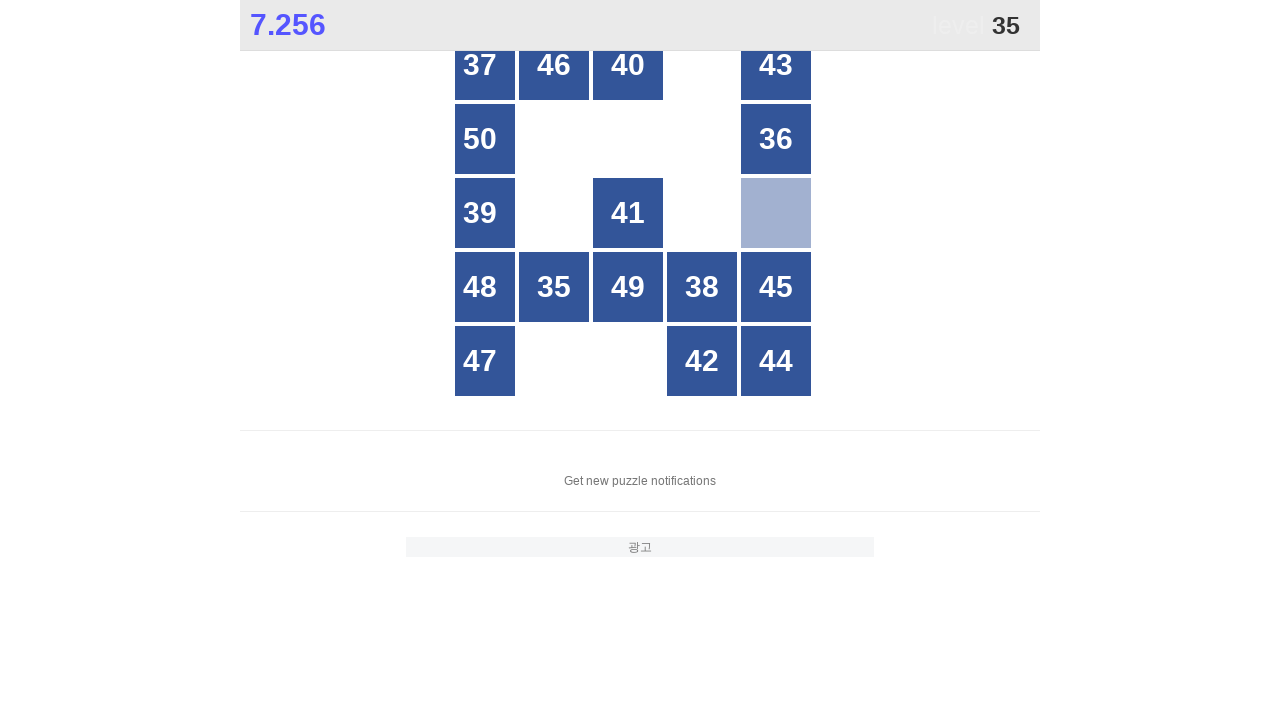

Clicked numbered box 35 at (554, 287) on //div[normalize-space()='35']//span[@class='box']
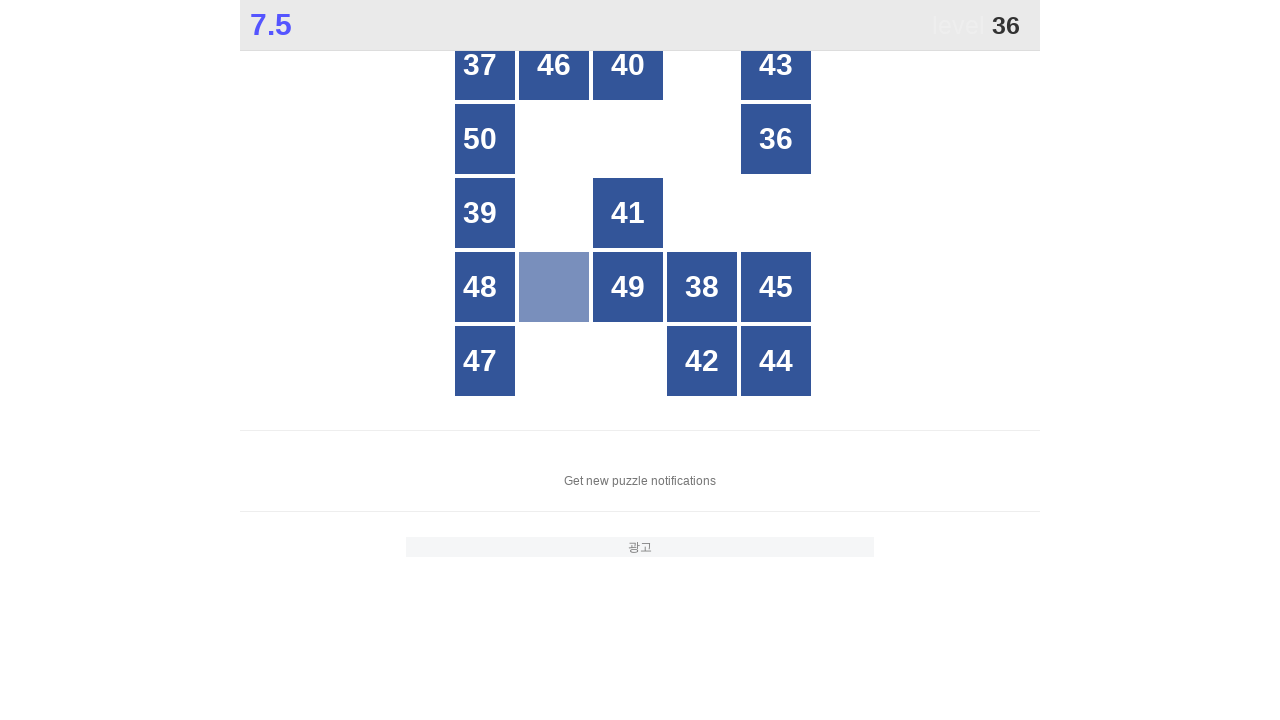

Clicked numbered box 36 at (776, 139) on //div[normalize-space()='36']//span[@class='box']
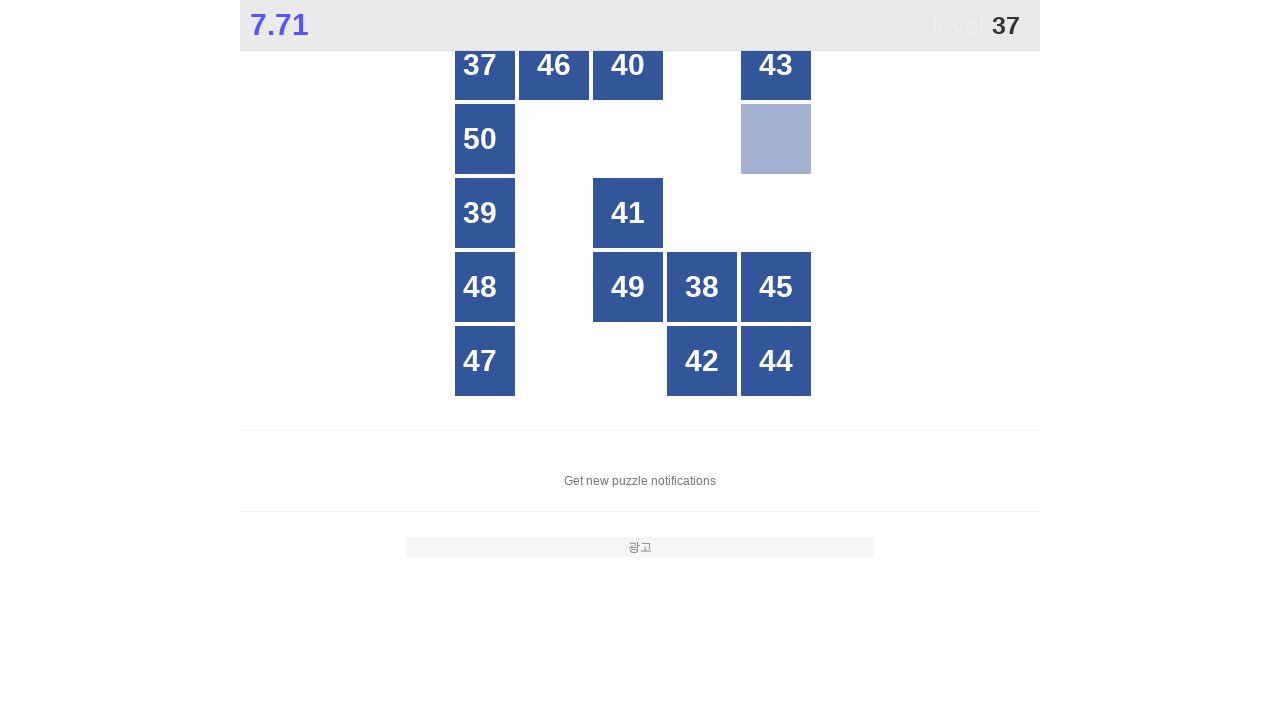

Clicked numbered box 37 at (492, 77) on //div[normalize-space()='37']//span[@class='box']
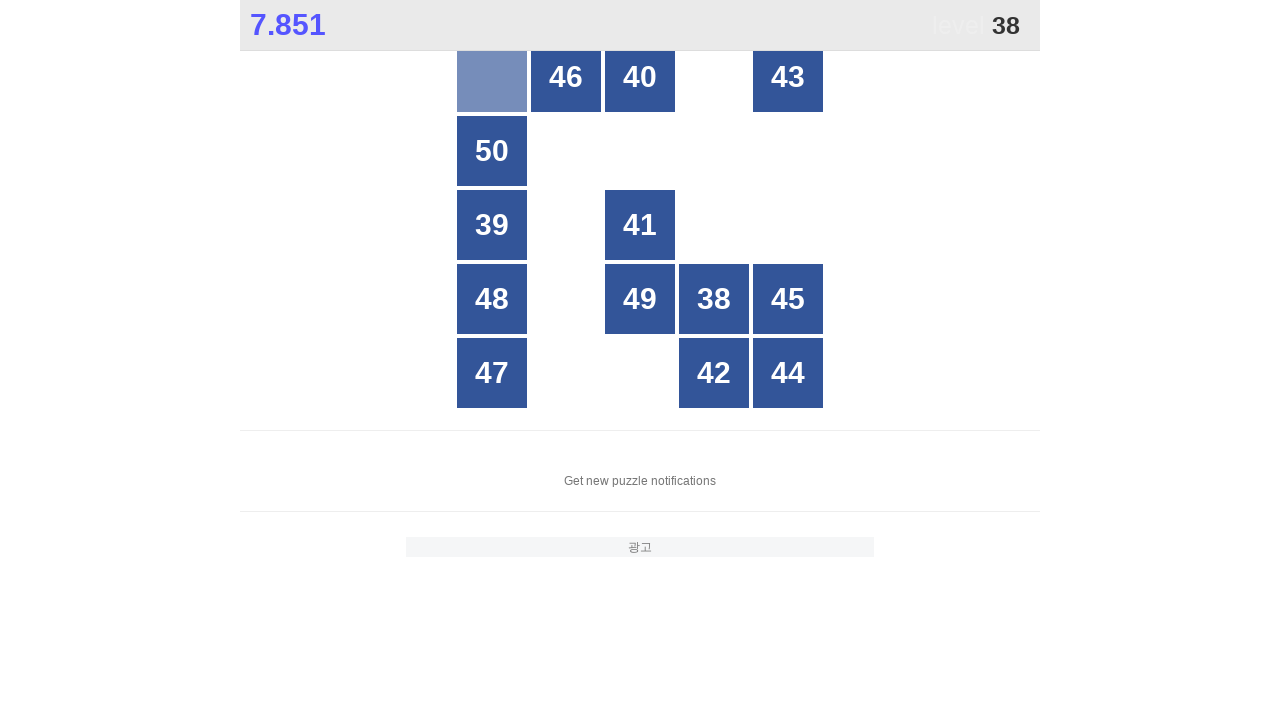

Clicked numbered box 38 at (714, 299) on //div[normalize-space()='38']//span[@class='box']
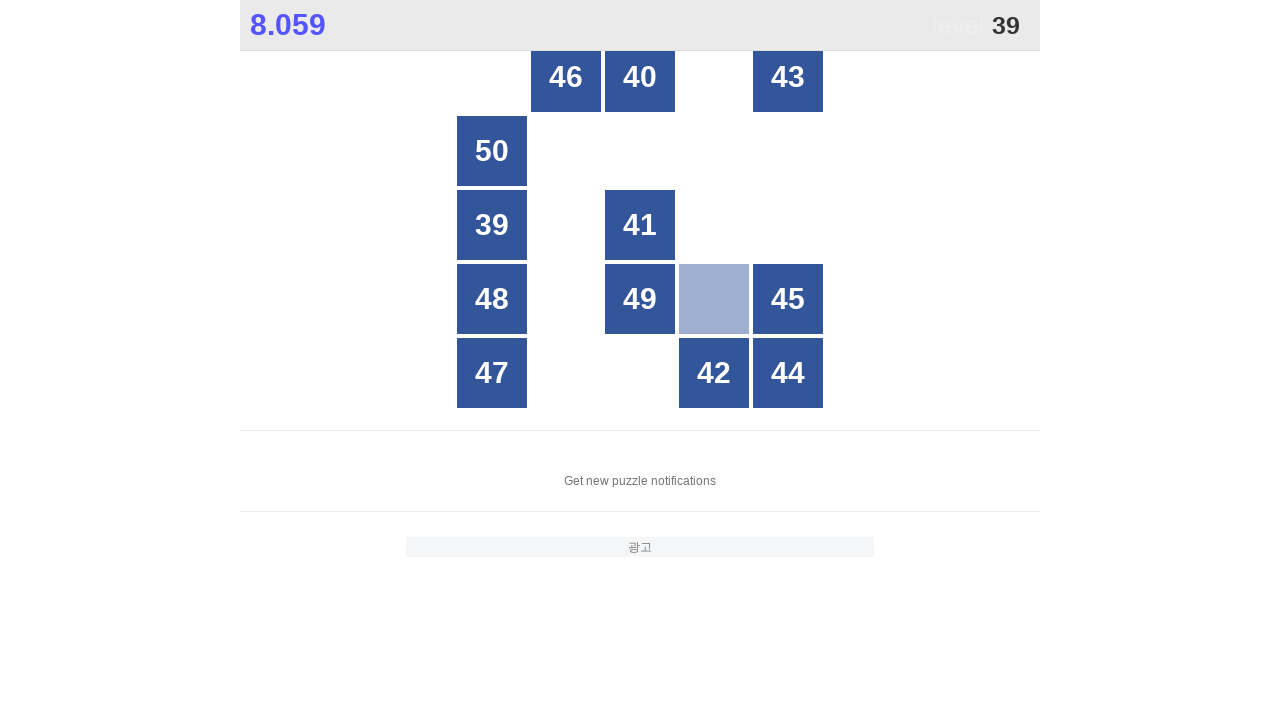

Clicked numbered box 39 at (492, 225) on //div[normalize-space()='39']//span[@class='box']
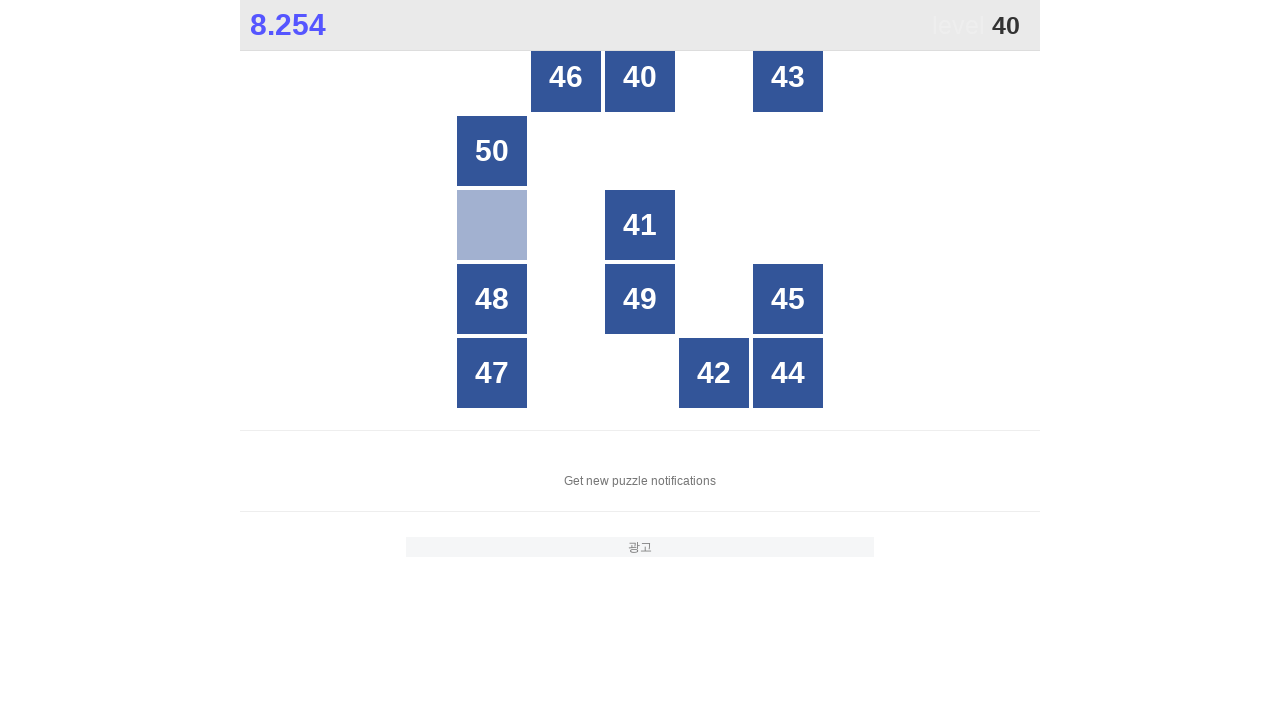

Clicked numbered box 40 at (640, 77) on //div[normalize-space()='40']//span[@class='box']
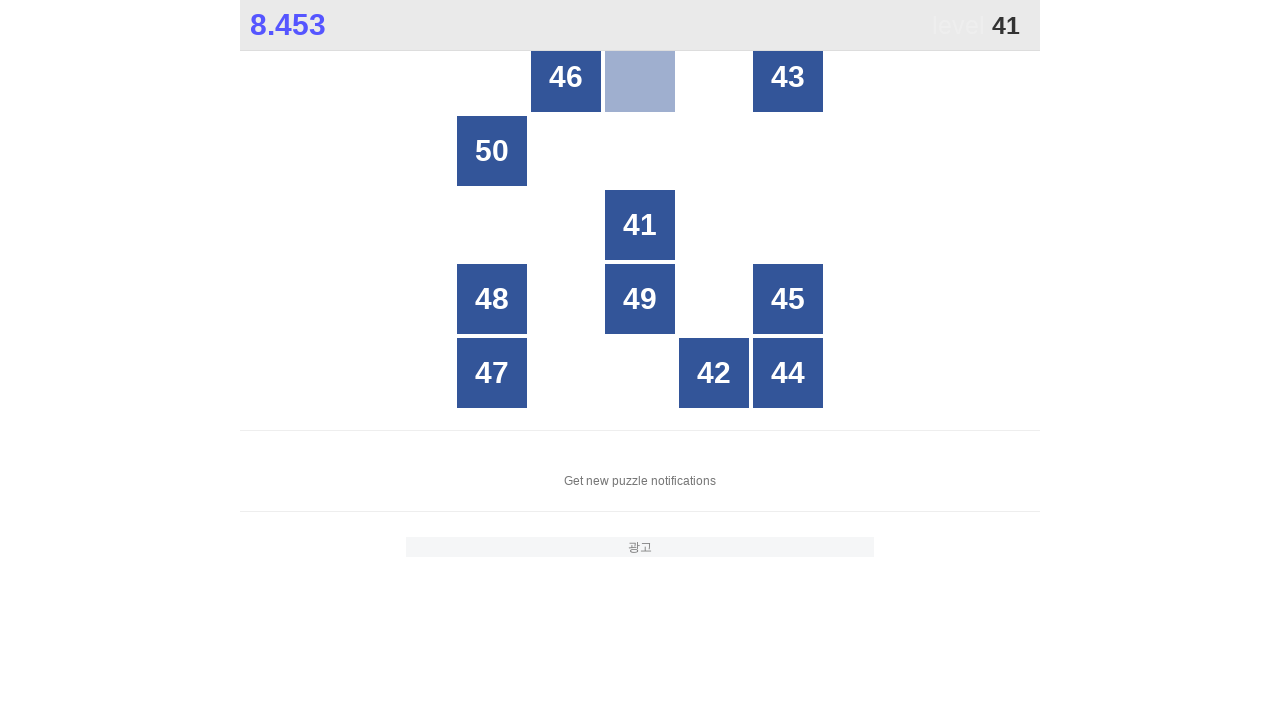

Clicked numbered box 41 at (640, 225) on //div[normalize-space()='41']//span[@class='box']
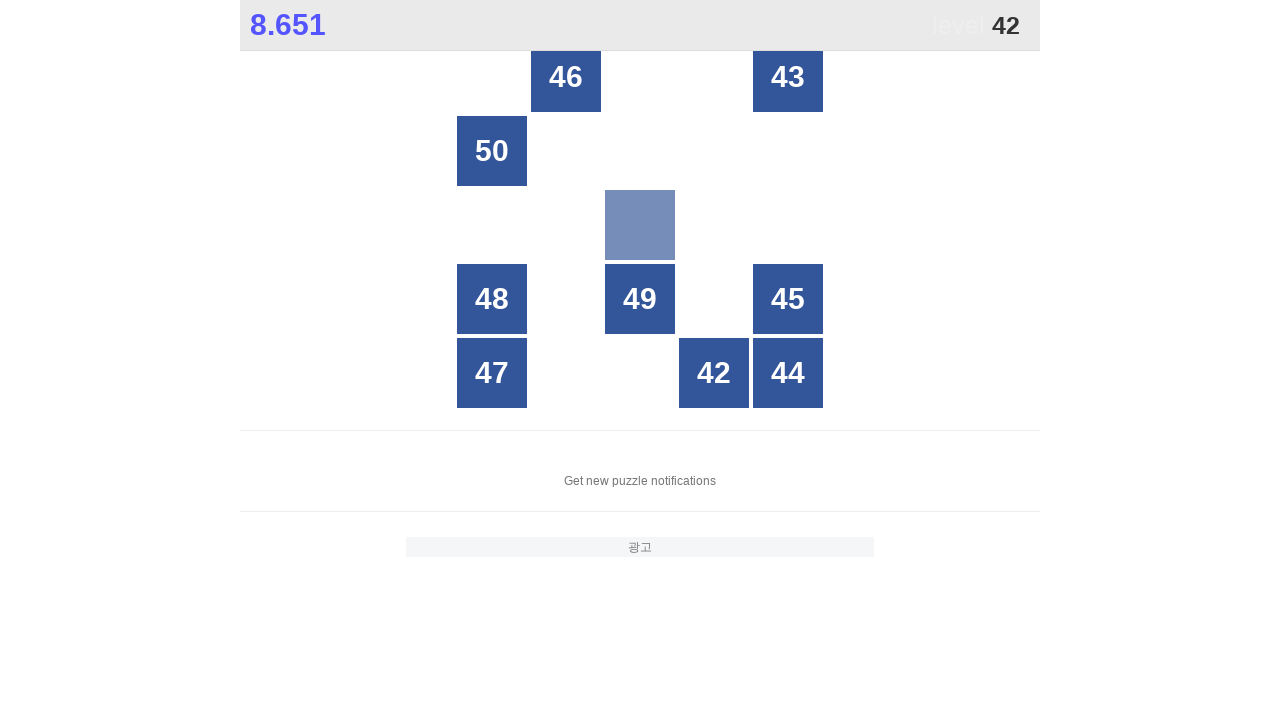

Clicked numbered box 42 at (714, 361) on //div[normalize-space()='42']//span[@class='box']
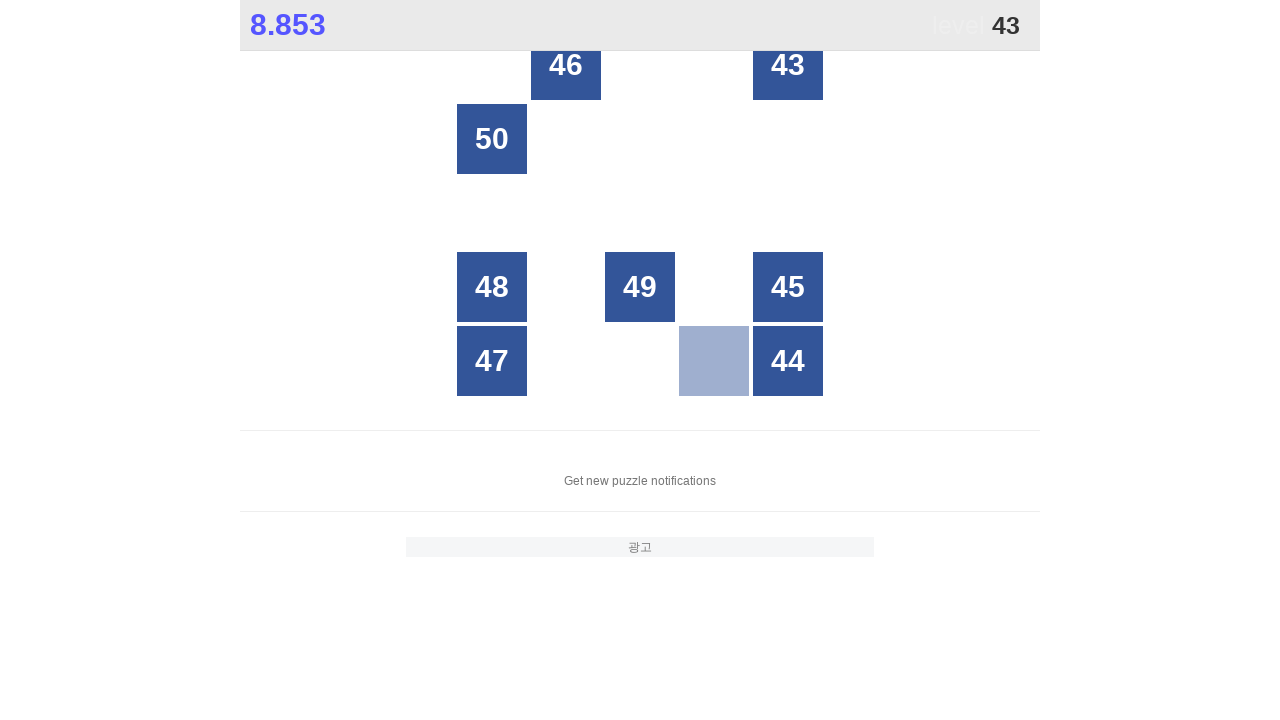

Clicked numbered box 43 at (776, 77) on //div[normalize-space()='43']//span[@class='box']
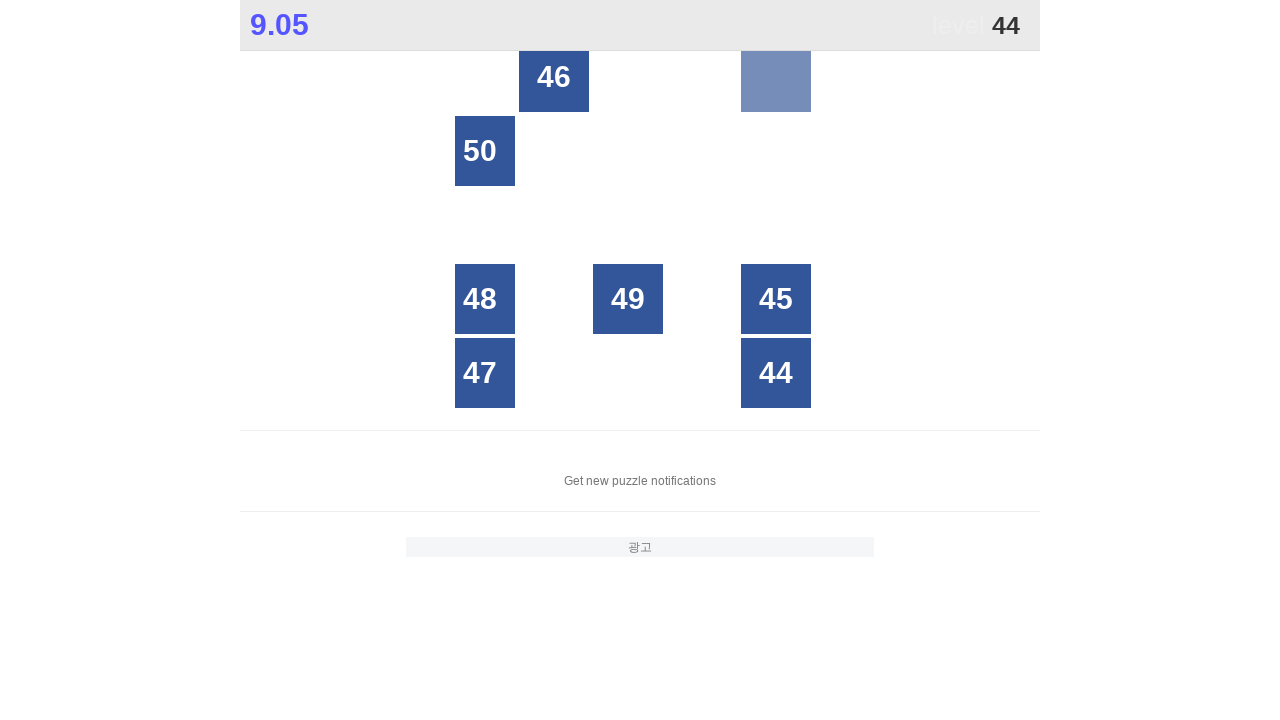

Clicked numbered box 44 at (776, 361) on //div[normalize-space()='44']//span[@class='box']
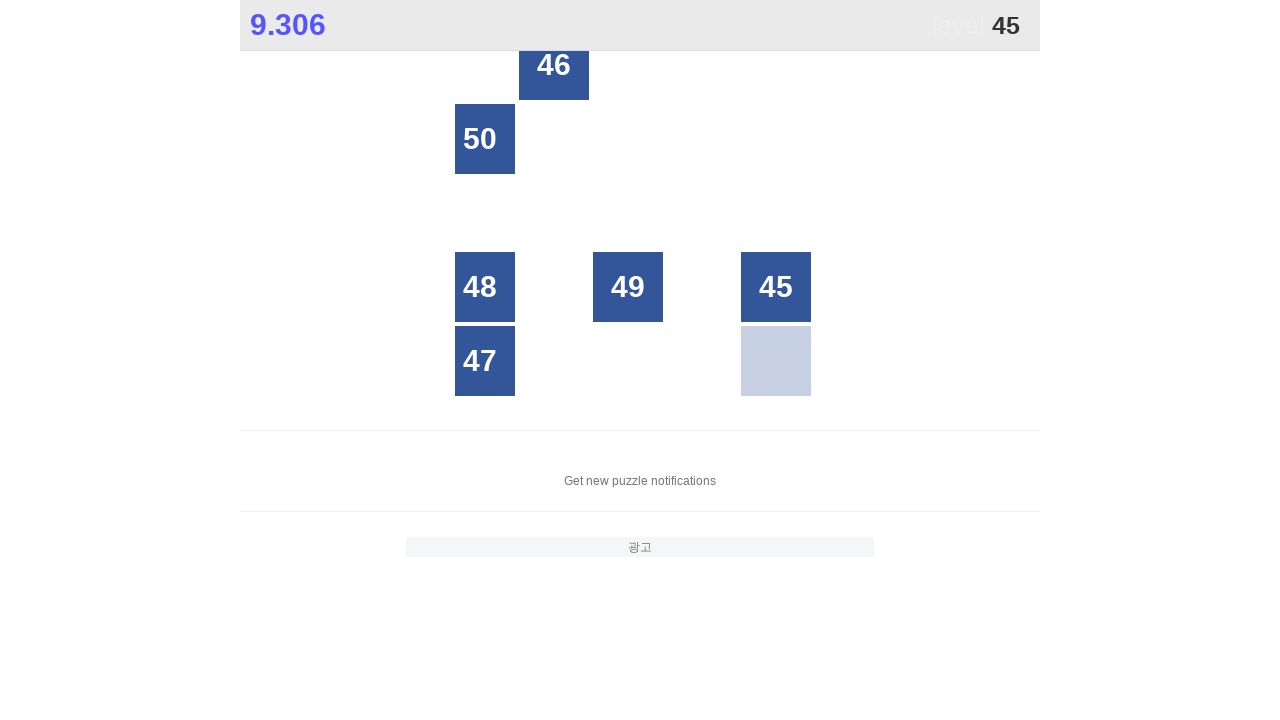

Clicked numbered box 45 at (776, 287) on //div[normalize-space()='45']//span[@class='box']
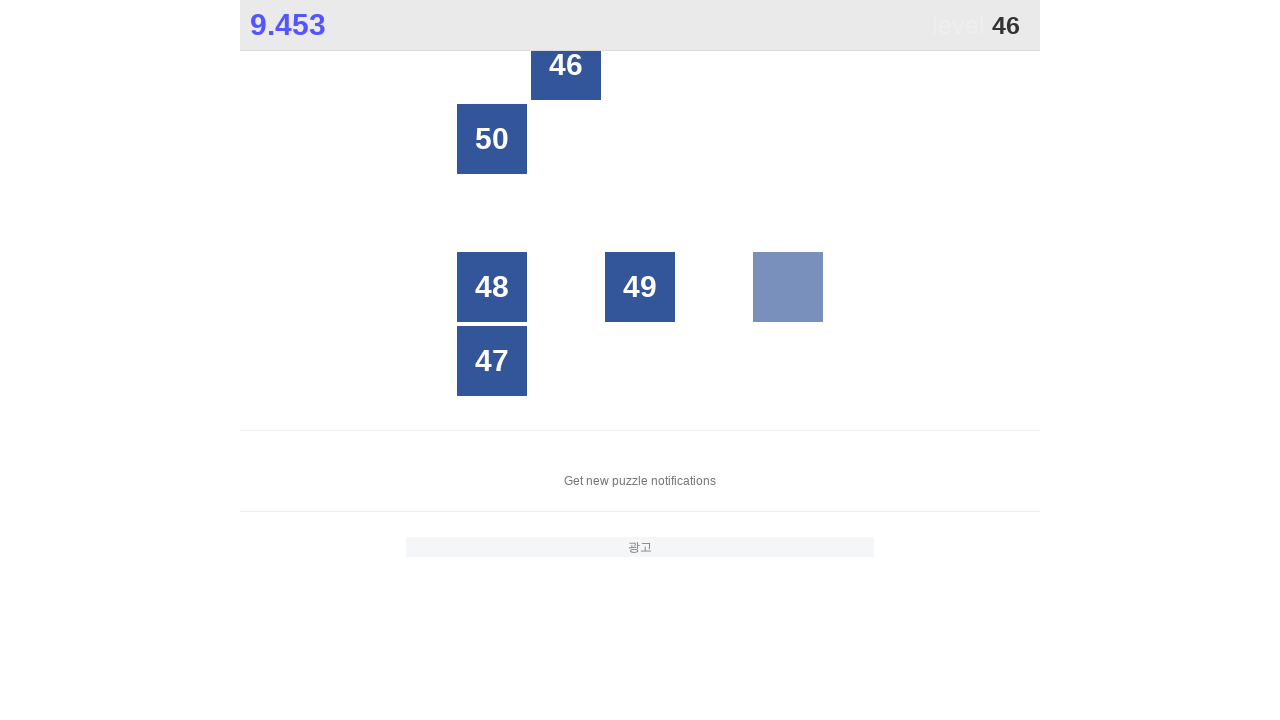

Clicked numbered box 46 at (566, 77) on //div[normalize-space()='46']//span[@class='box']
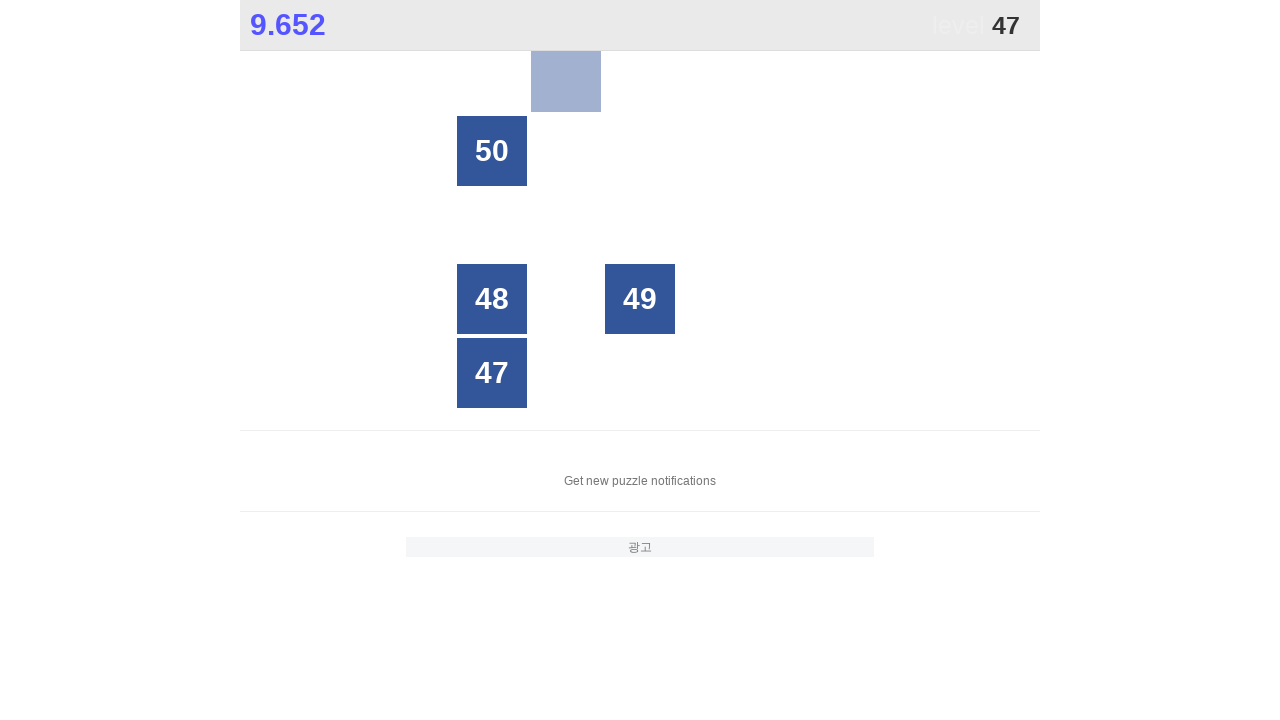

Clicked numbered box 47 at (492, 361) on //div[normalize-space()='47']//span[@class='box']
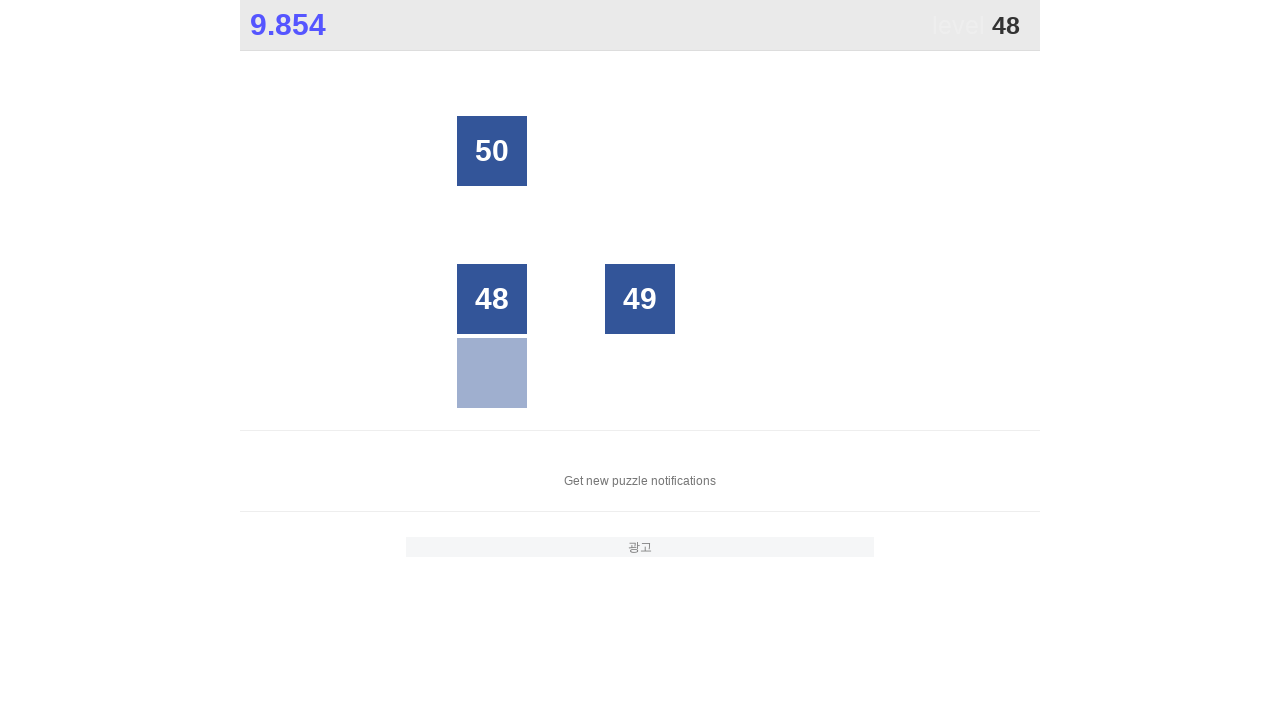

Clicked numbered box 48 at (492, 299) on //div[normalize-space()='48']//span[@class='box']
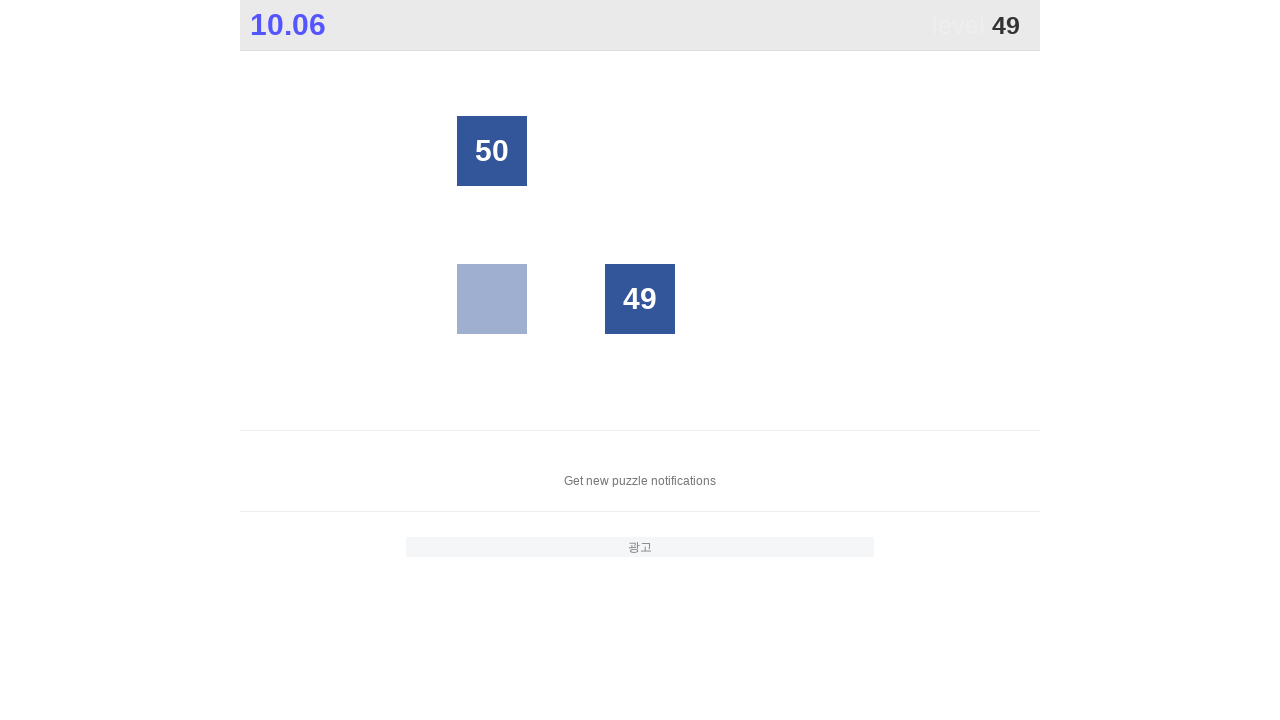

Clicked numbered box 49 at (640, 299) on //div[normalize-space()='49']//span[@class='box']
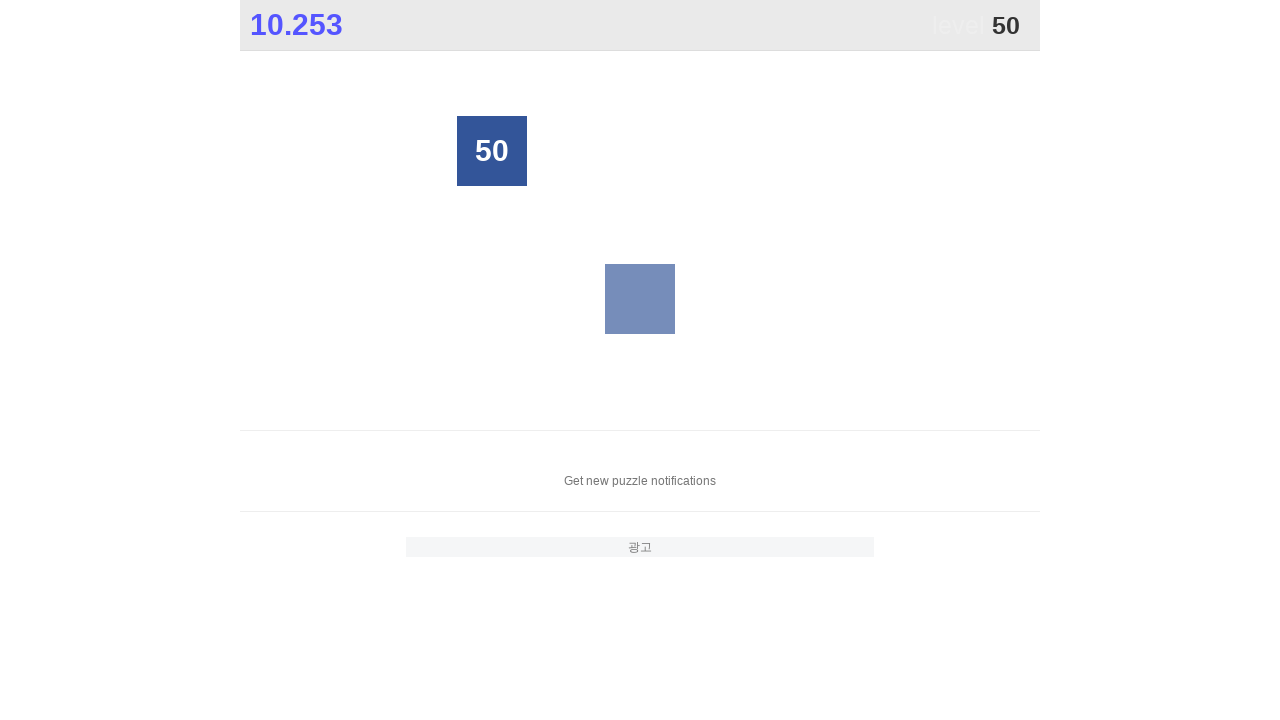

Clicked numbered box 50 at (492, 151) on //div[normalize-space()='50']//span[@class='box']
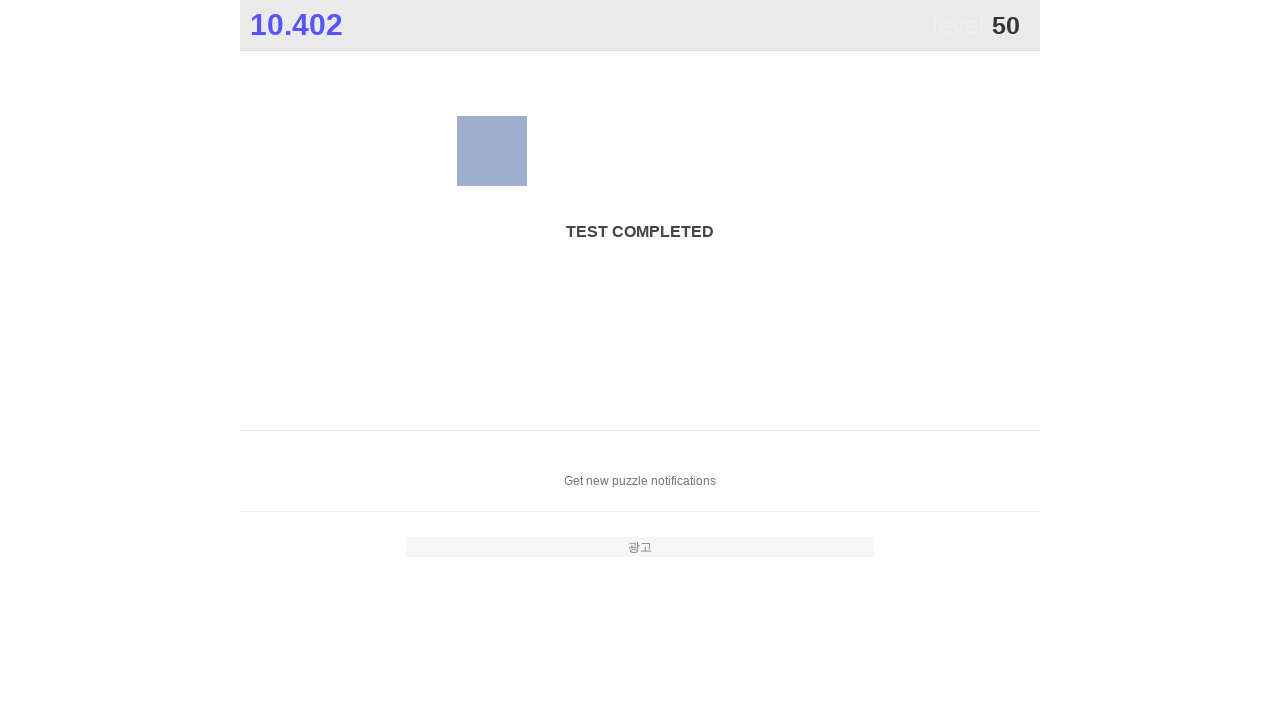

Game completion registered and time element appeared
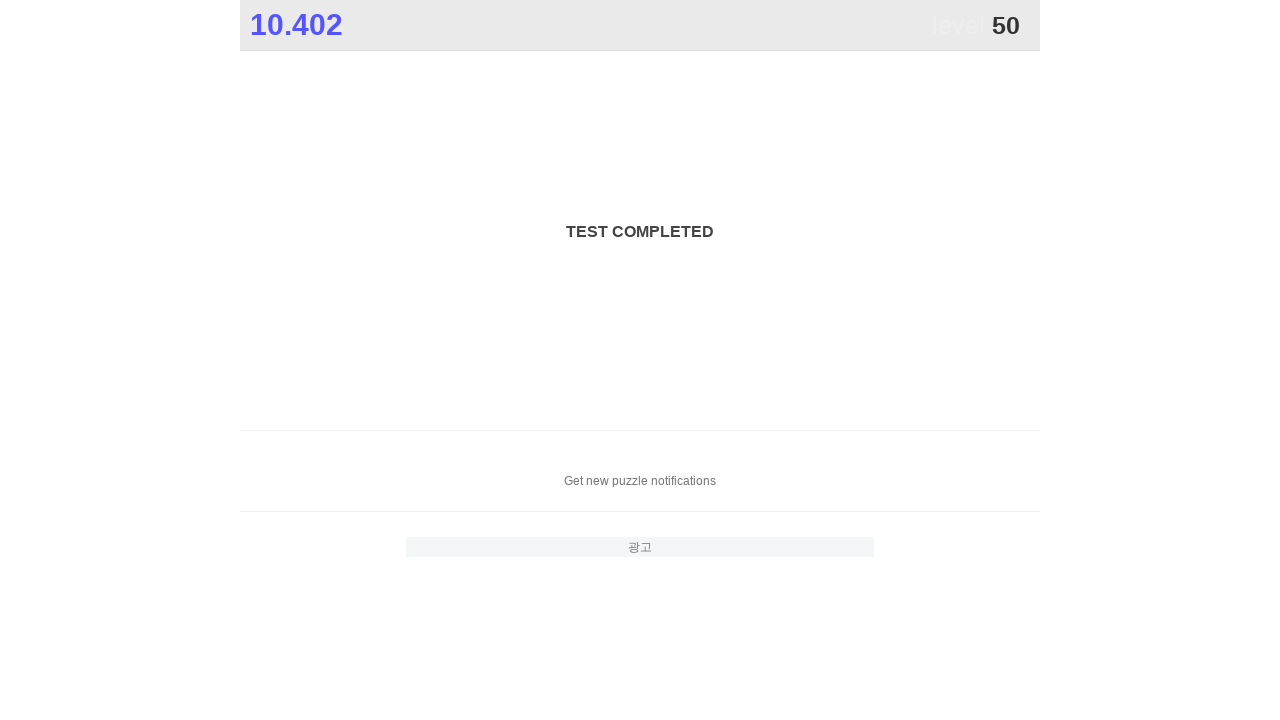

Completion time element is visible and ready for reading
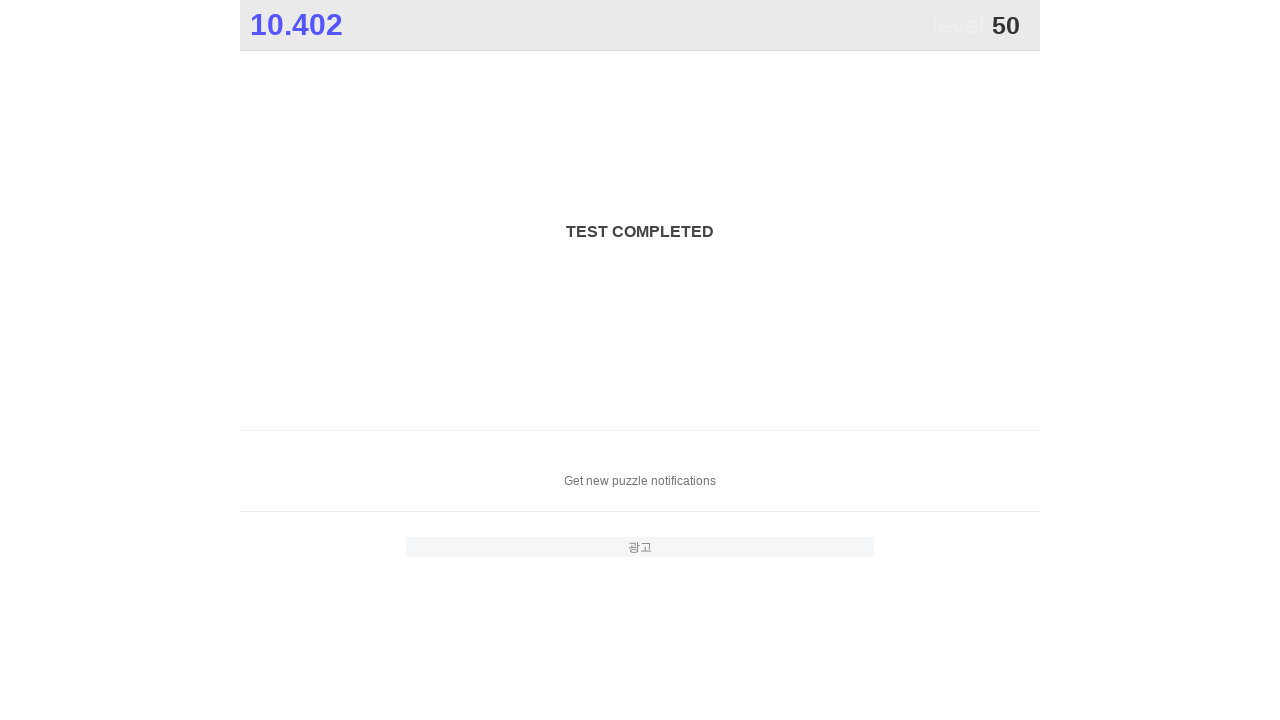

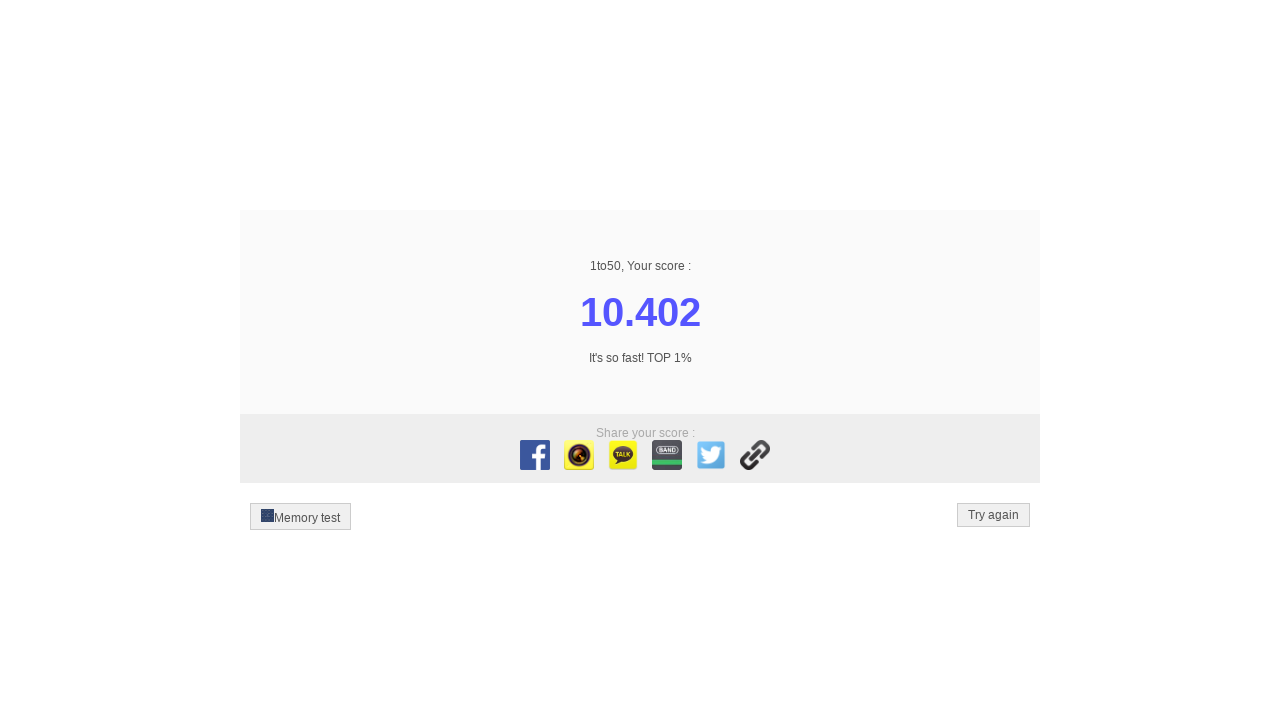